Tests progress bar functionality by starting it, monitoring progress until it reaches 80%, then stopping it

Starting URL: https://demoqa.com/progress-bar

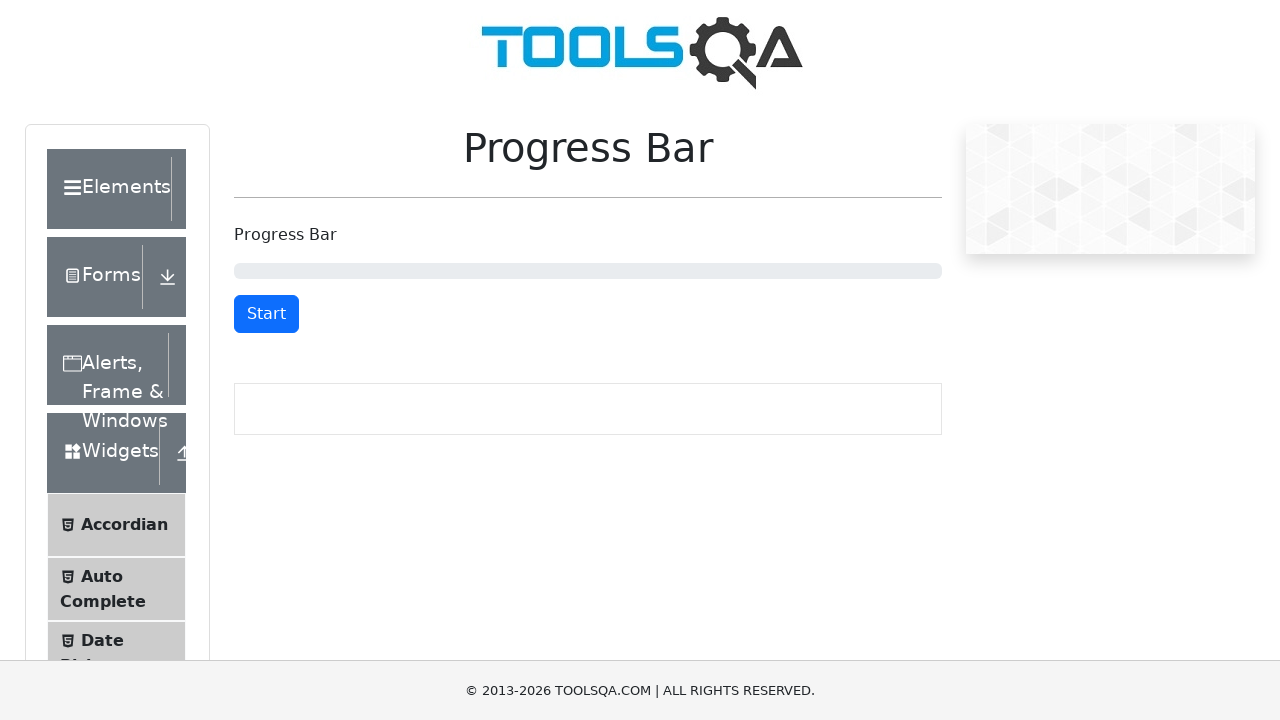

Clicked start button to begin progress bar at (266, 314) on #startStopButton
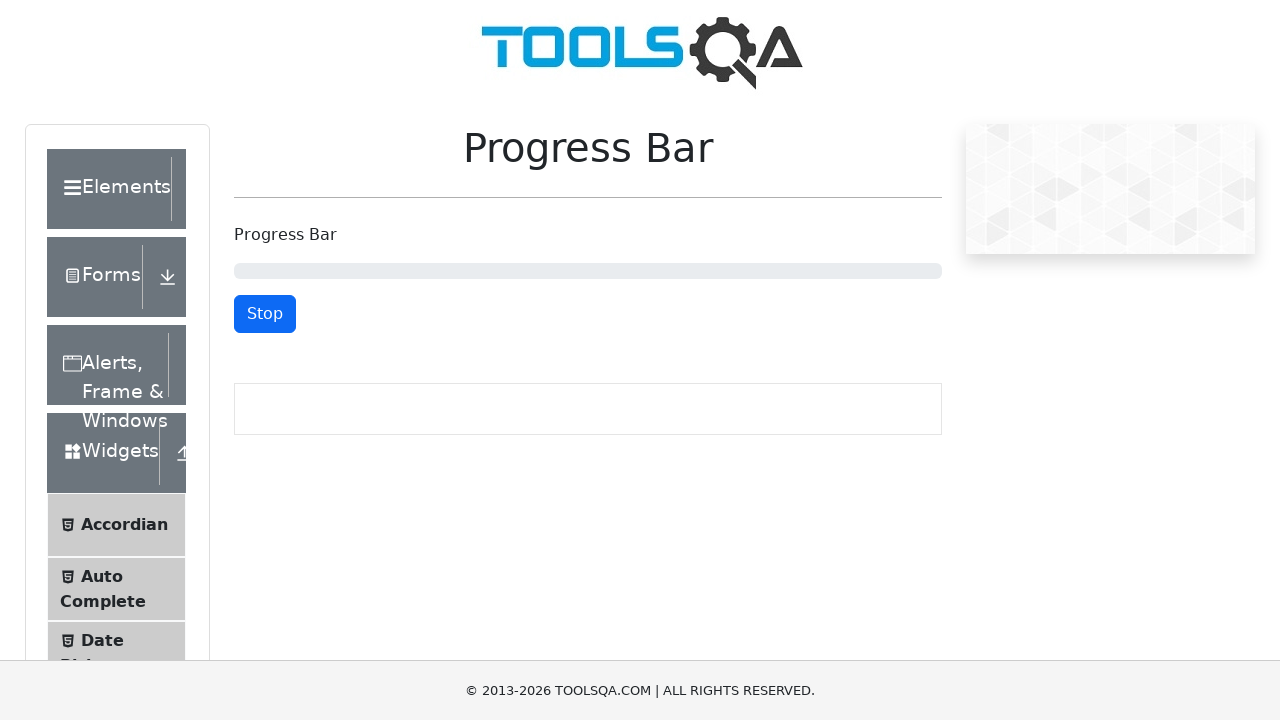

Retrieved progress bar value: 1
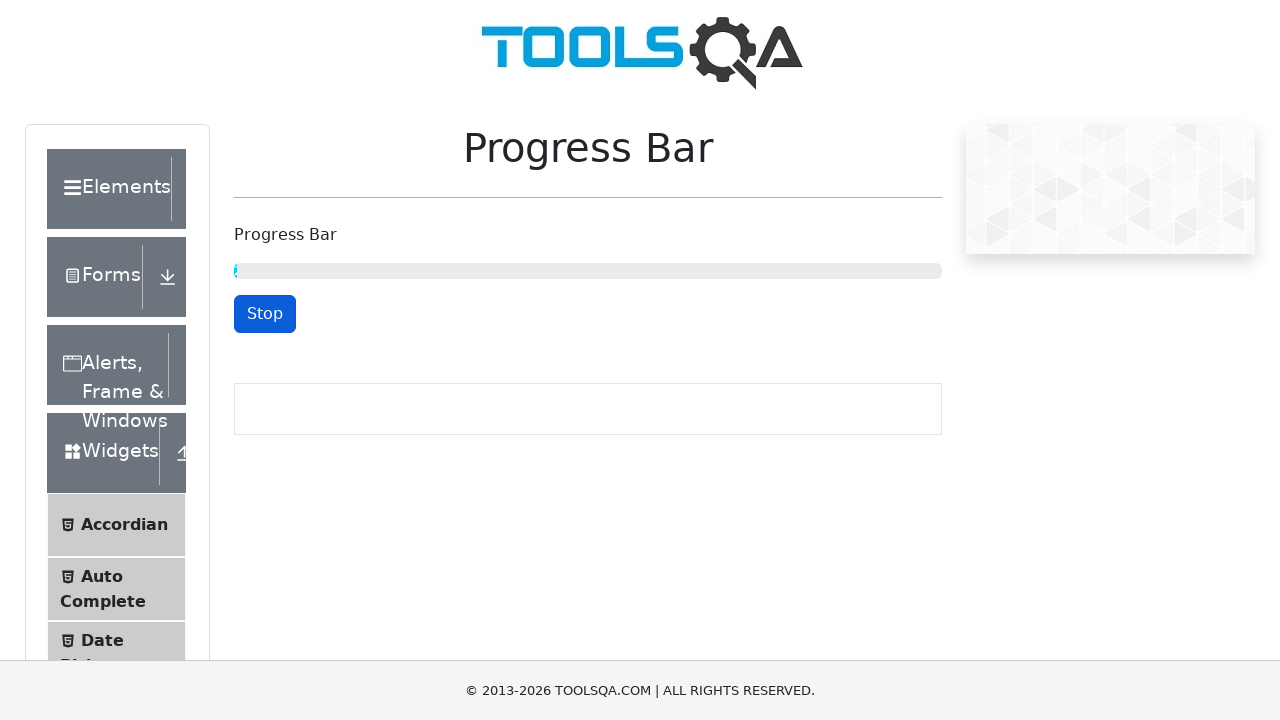

Retrieved progress bar value: 3
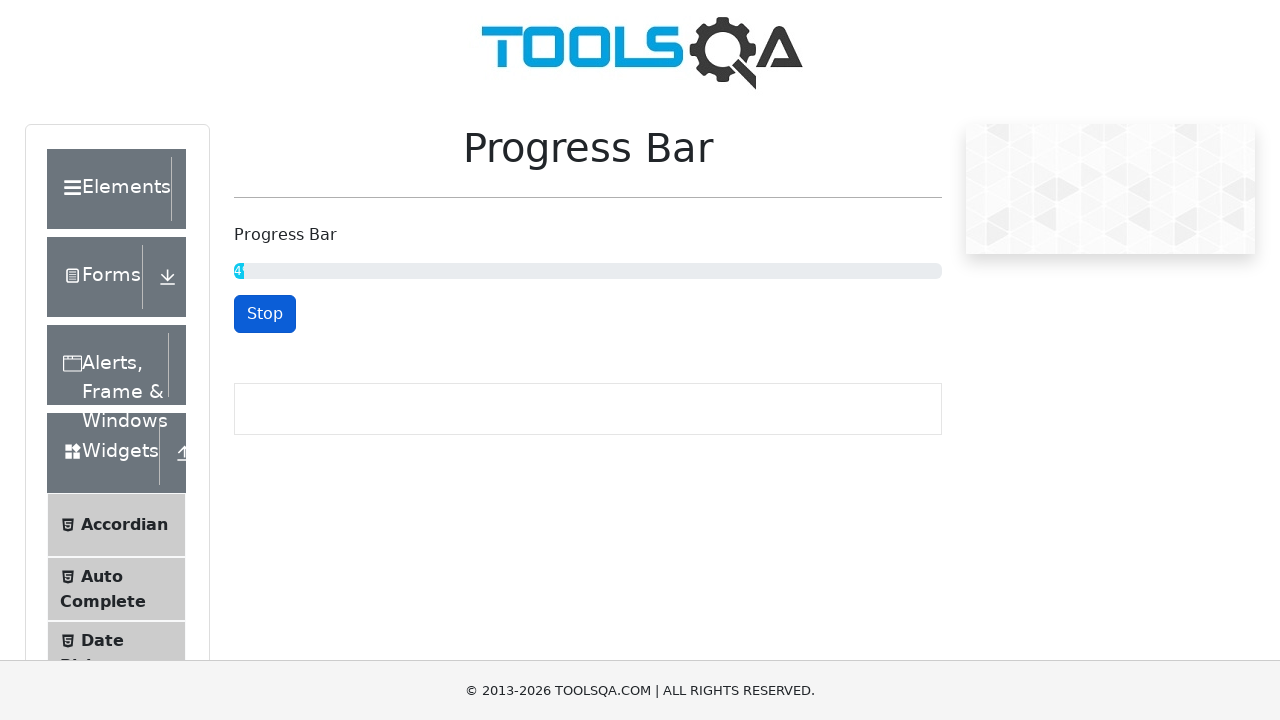

Retrieved progress bar value: 6
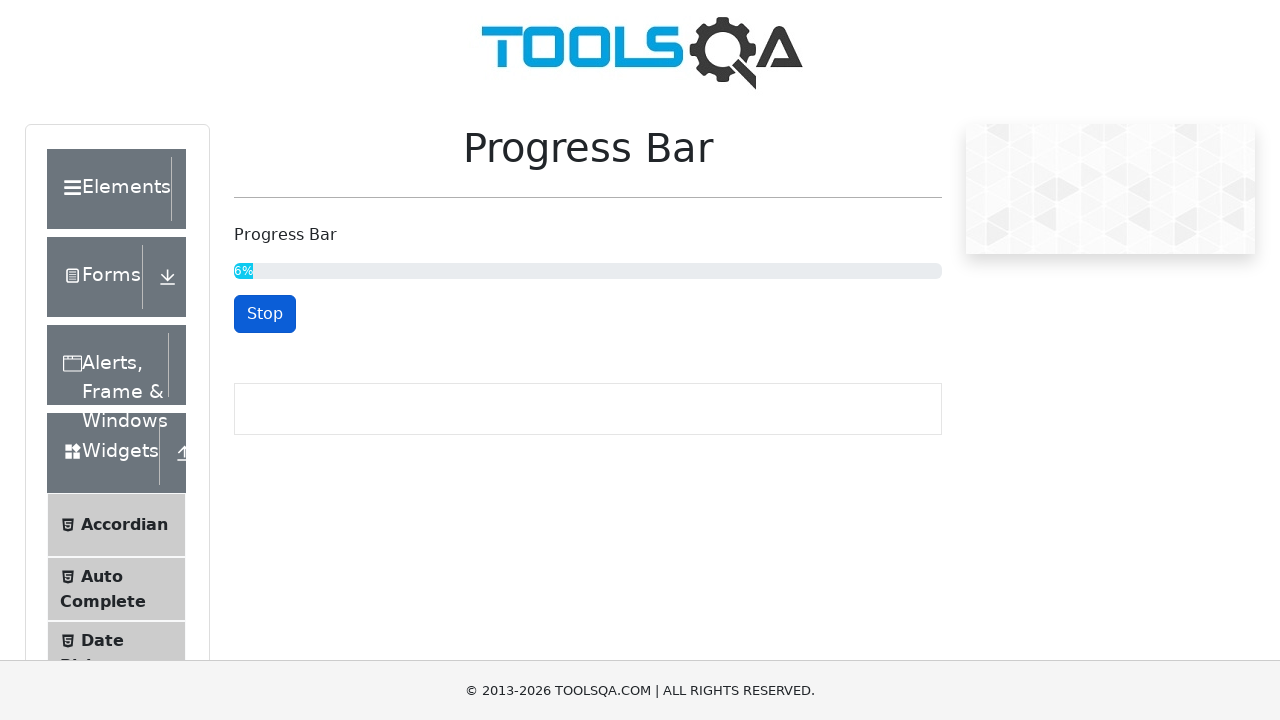

Retrieved progress bar value: 8
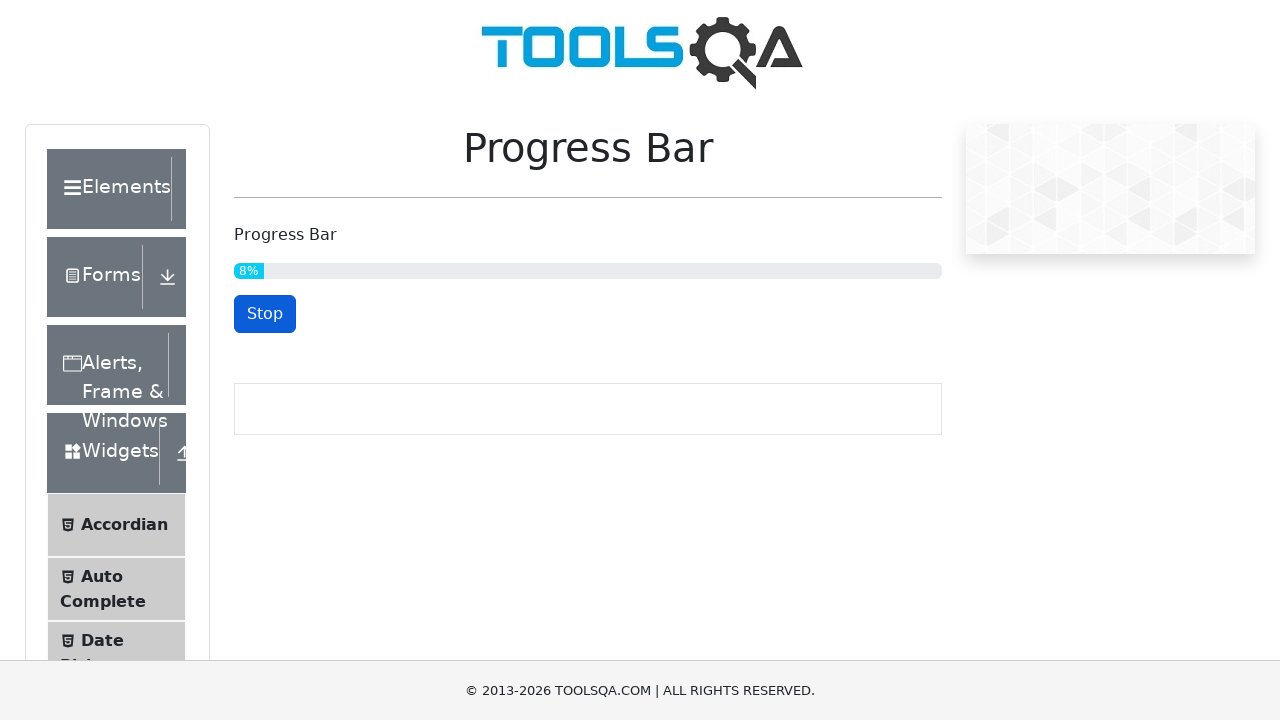

Retrieved progress bar value: 9
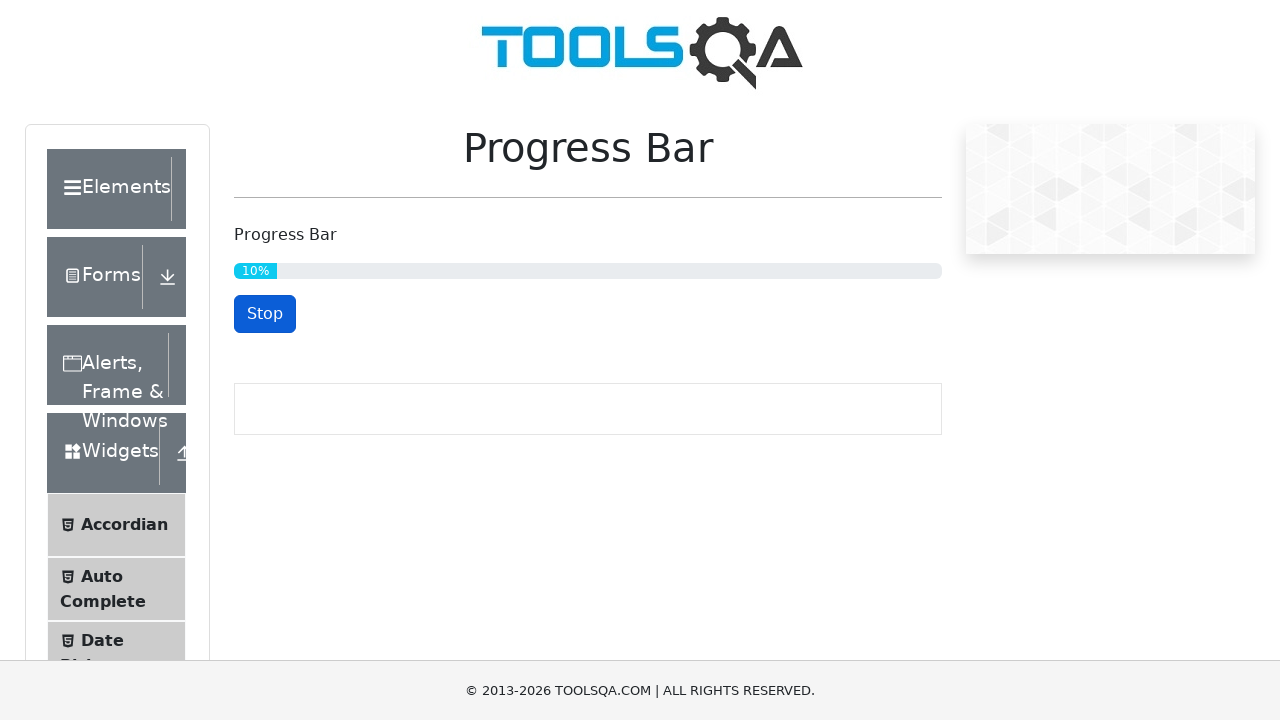

Retrieved progress bar value: 11
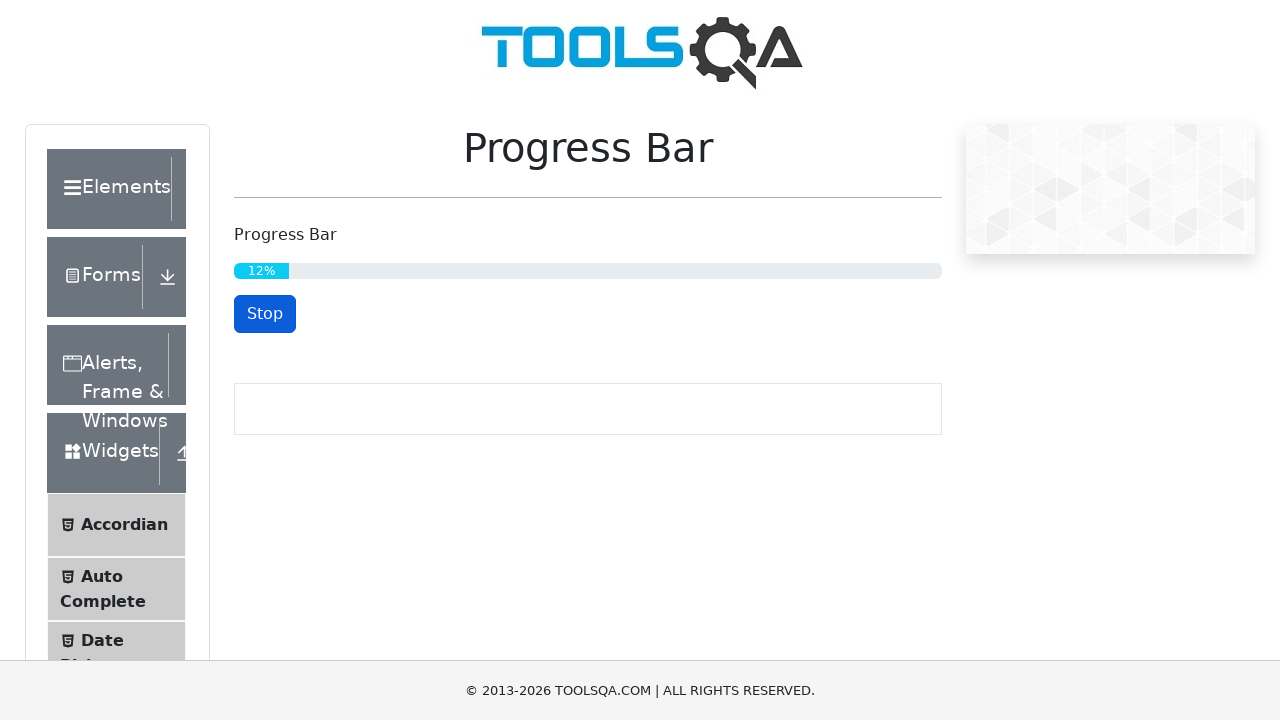

Retrieved progress bar value: 13
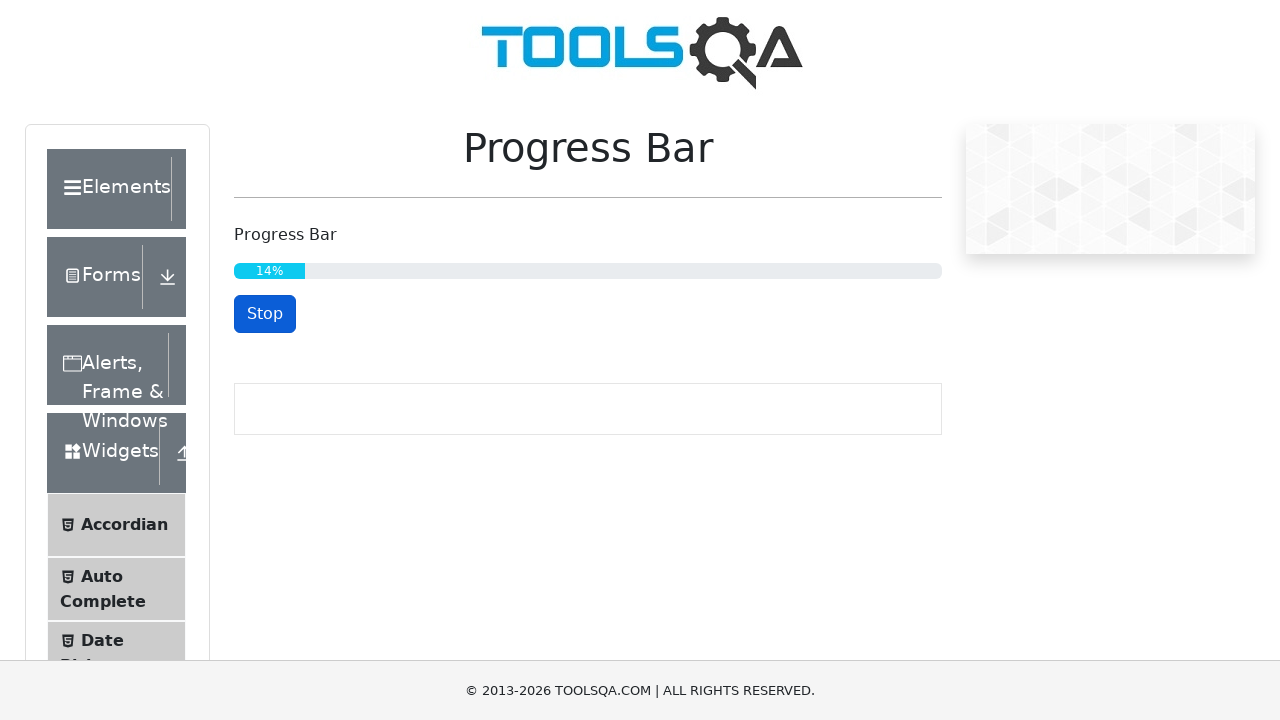

Retrieved progress bar value: 16
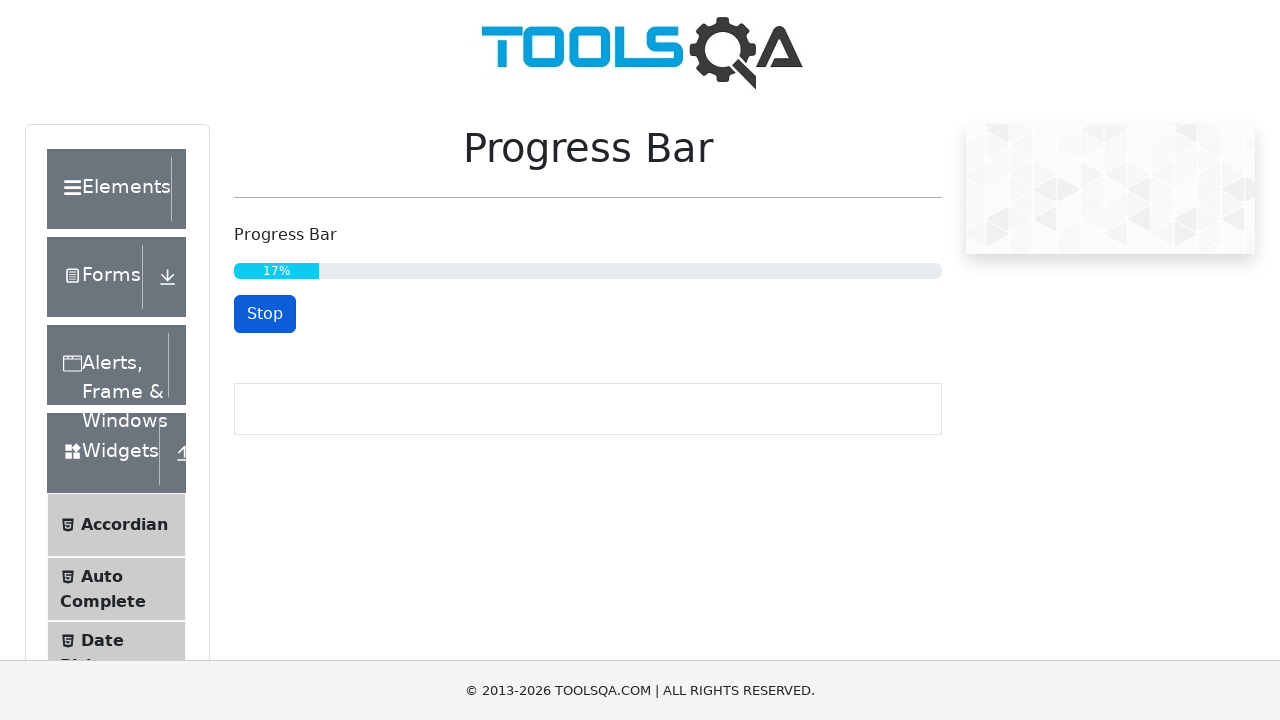

Retrieved progress bar value: 18
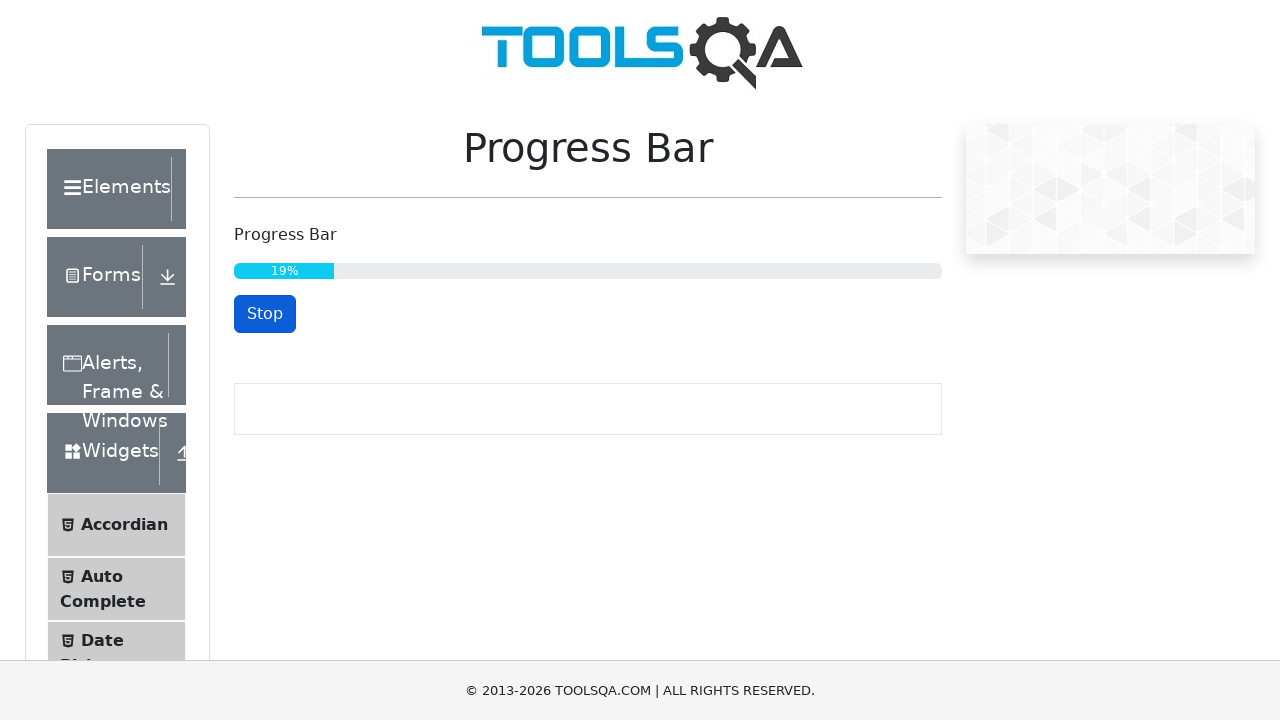

Retrieved progress bar value: 20
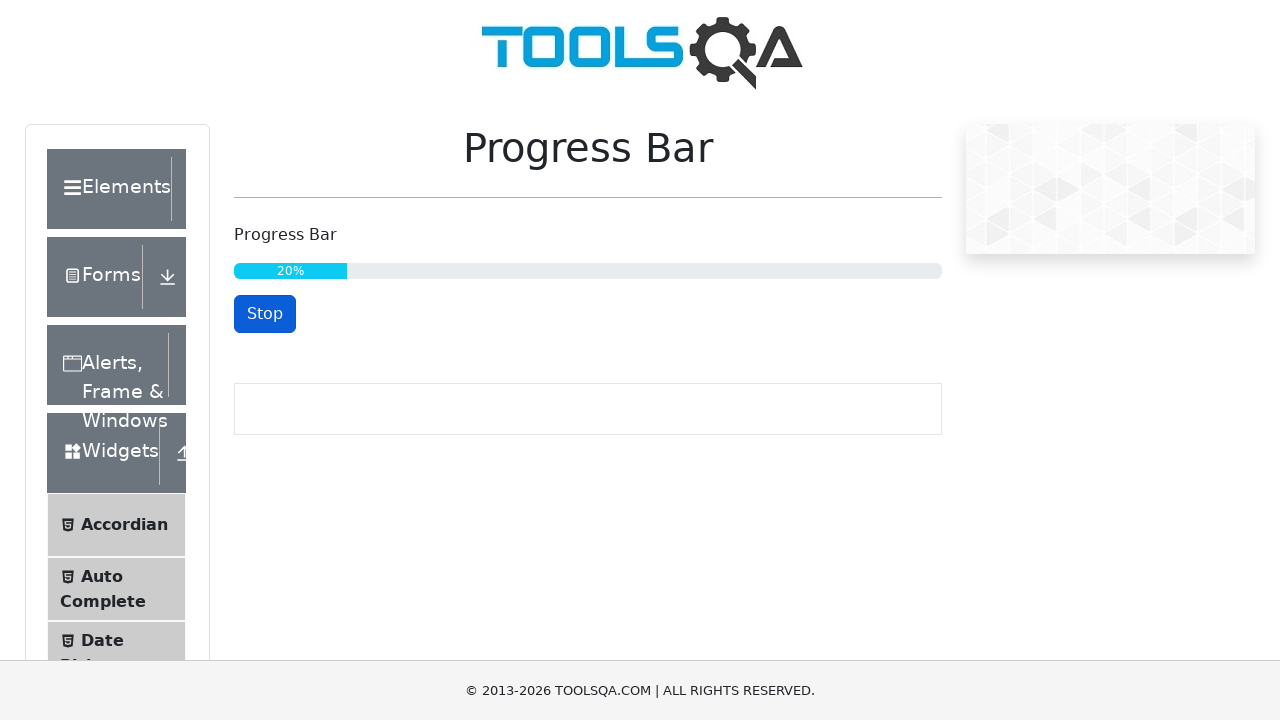

Retrieved progress bar value: 22
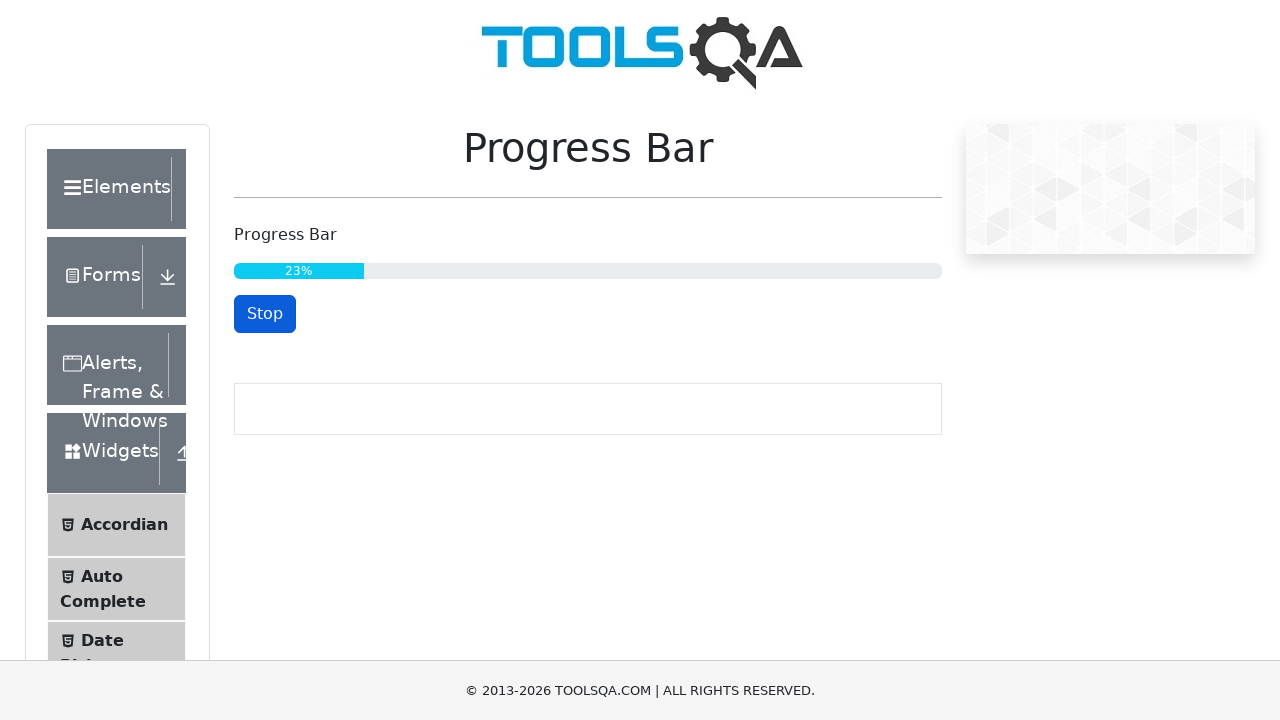

Retrieved progress bar value: 24
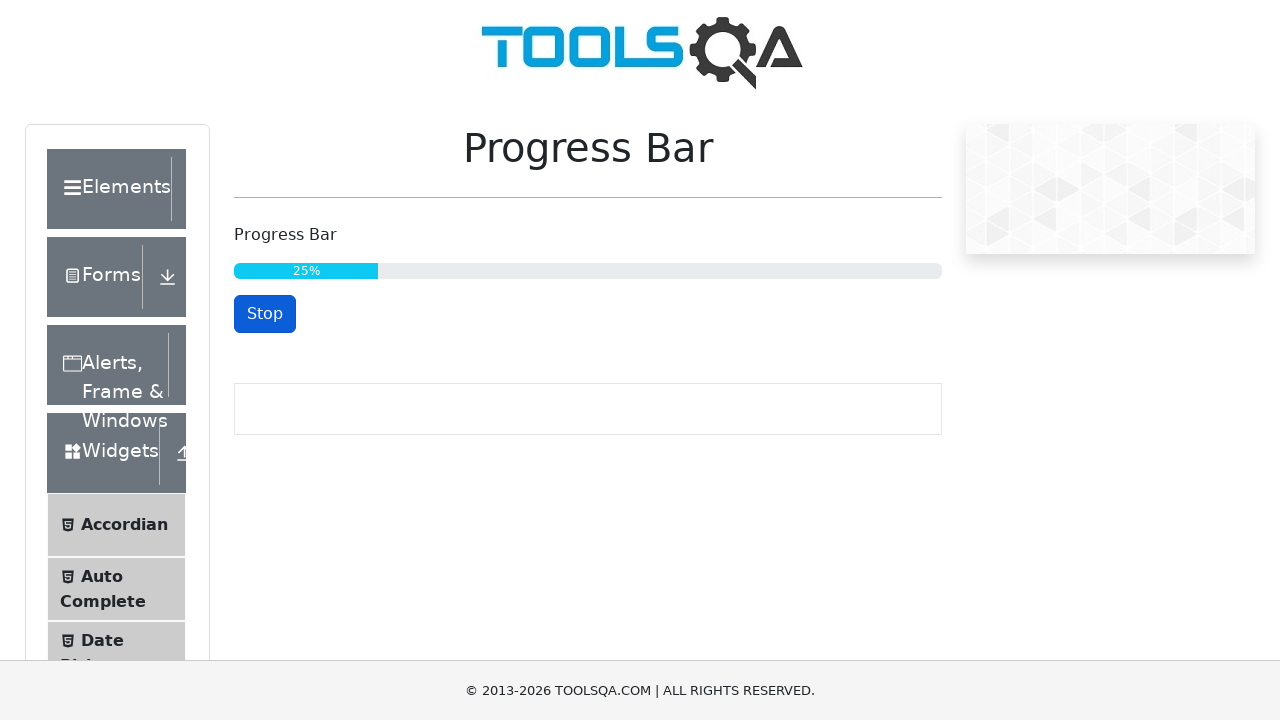

Retrieved progress bar value: 26
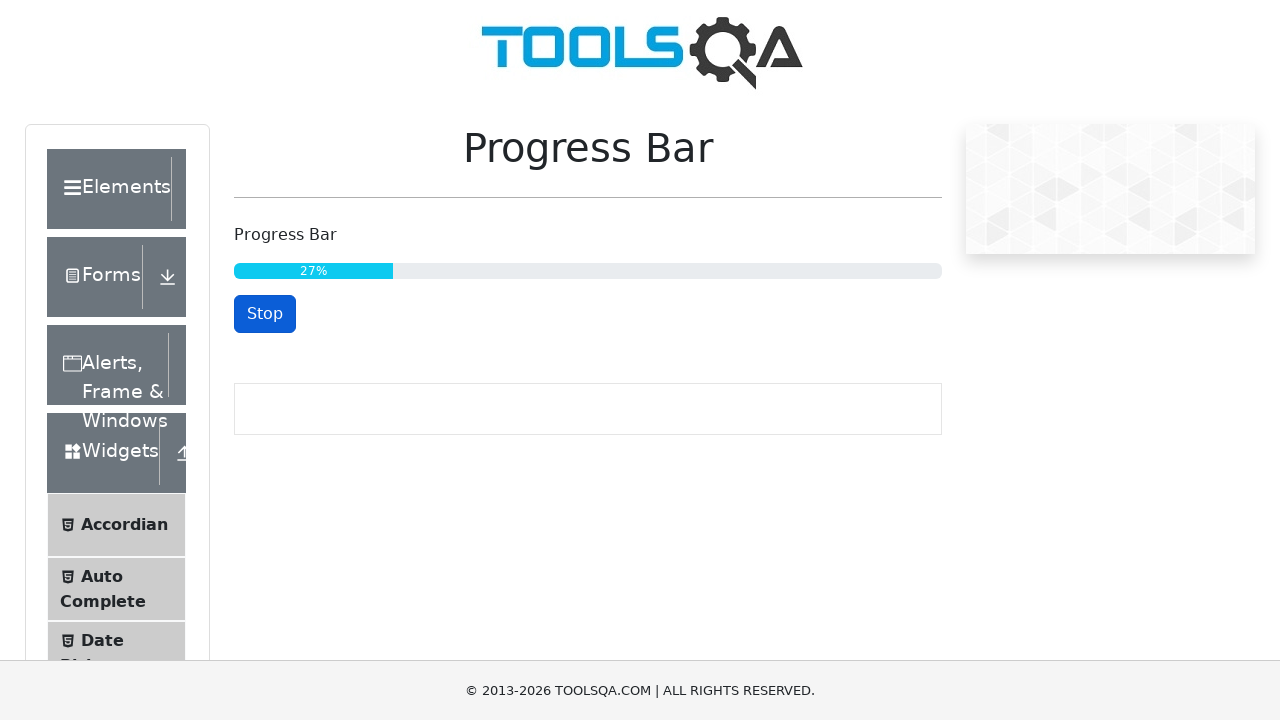

Retrieved progress bar value: 28
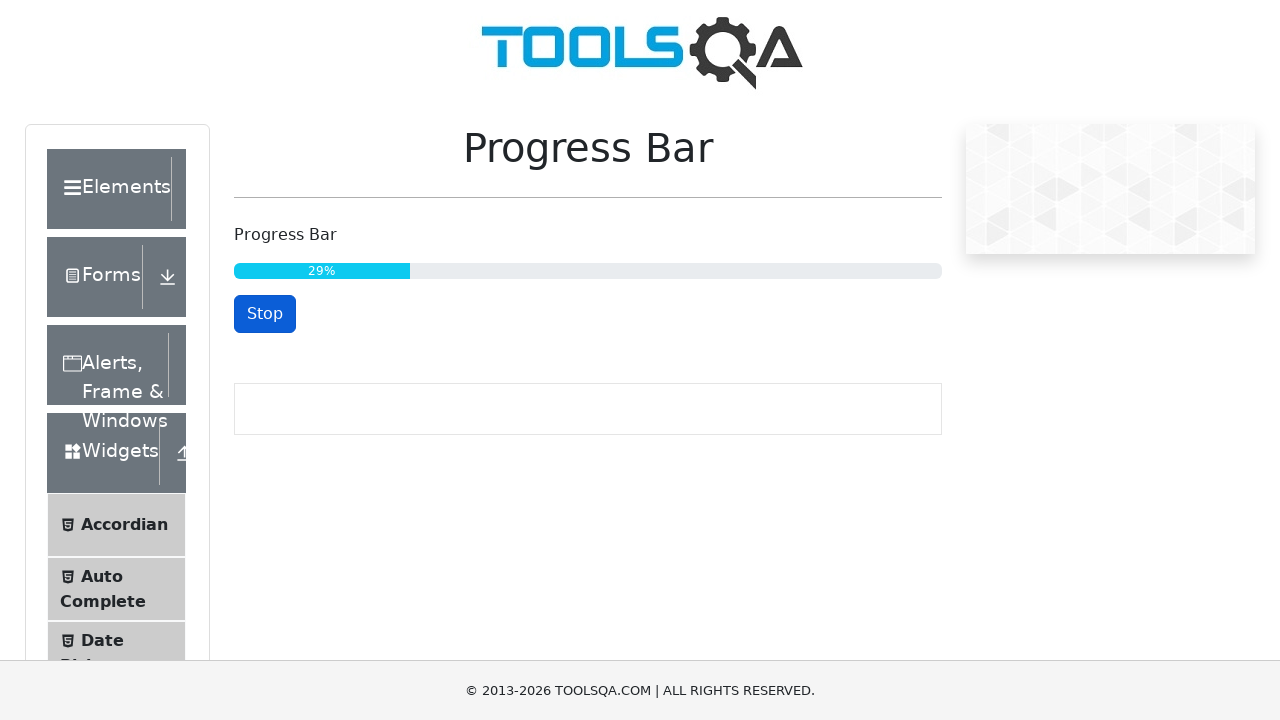

Retrieved progress bar value: 31
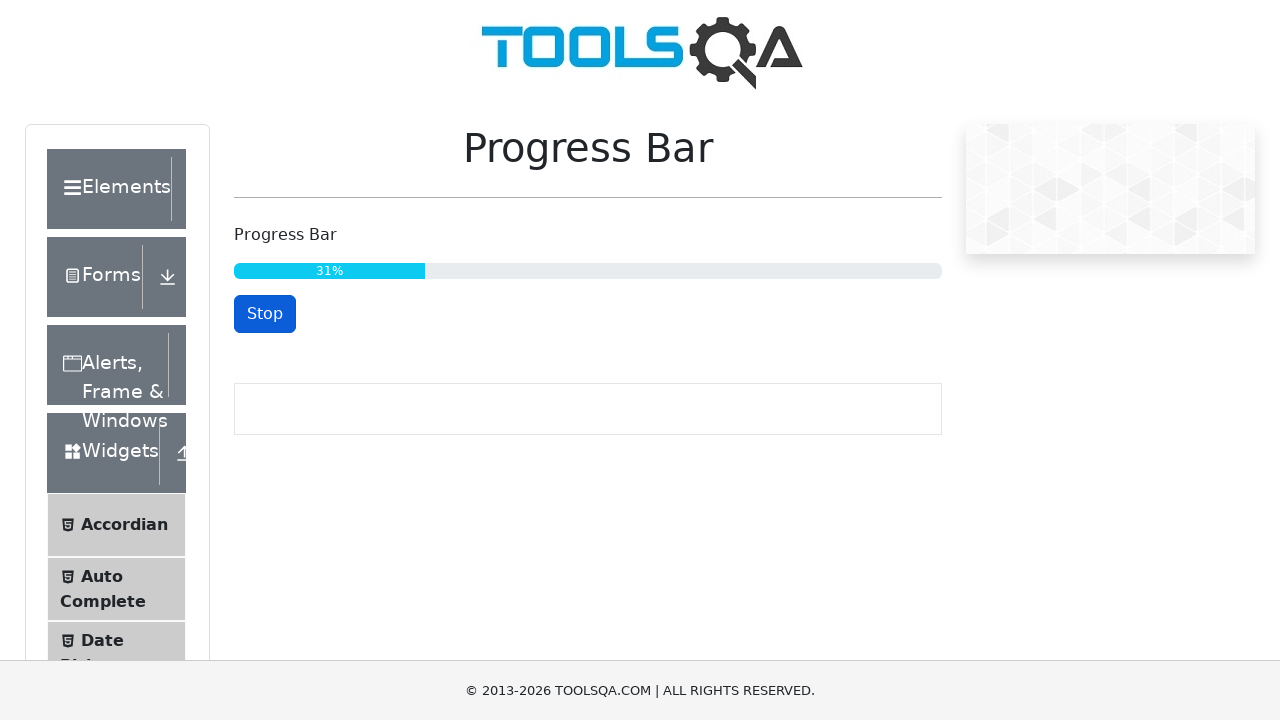

Retrieved progress bar value: 33
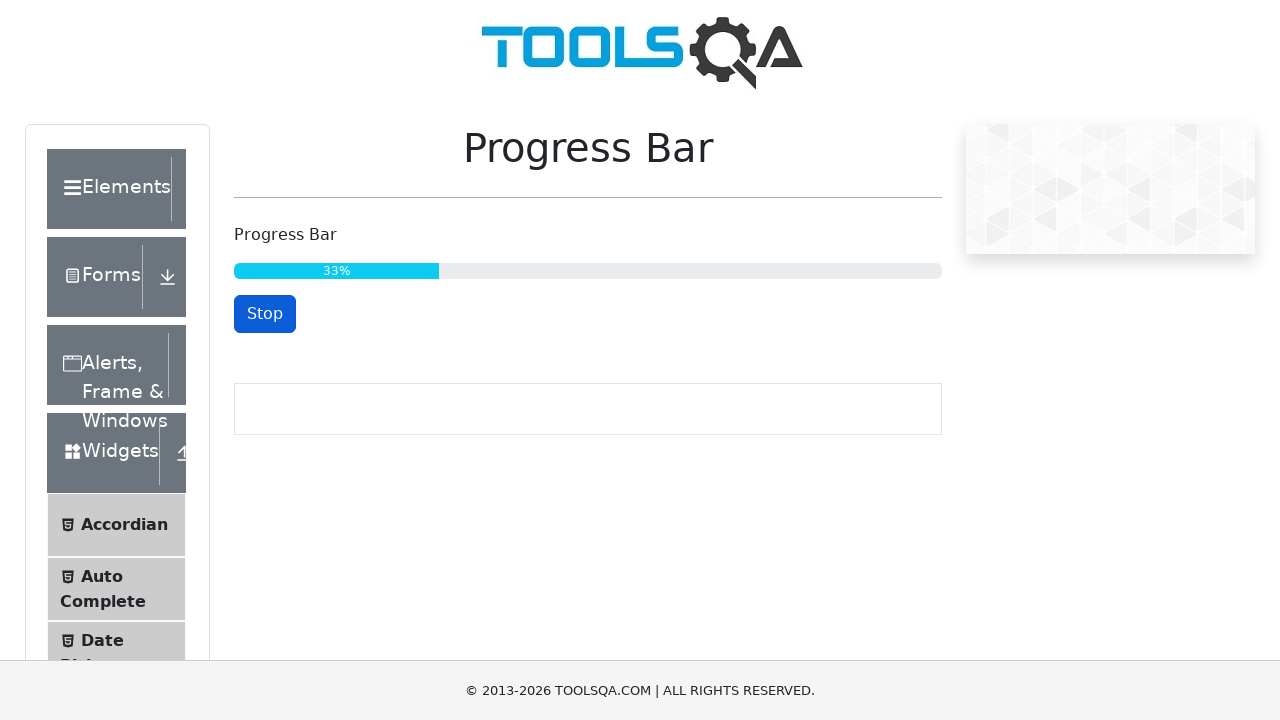

Retrieved progress bar value: 35
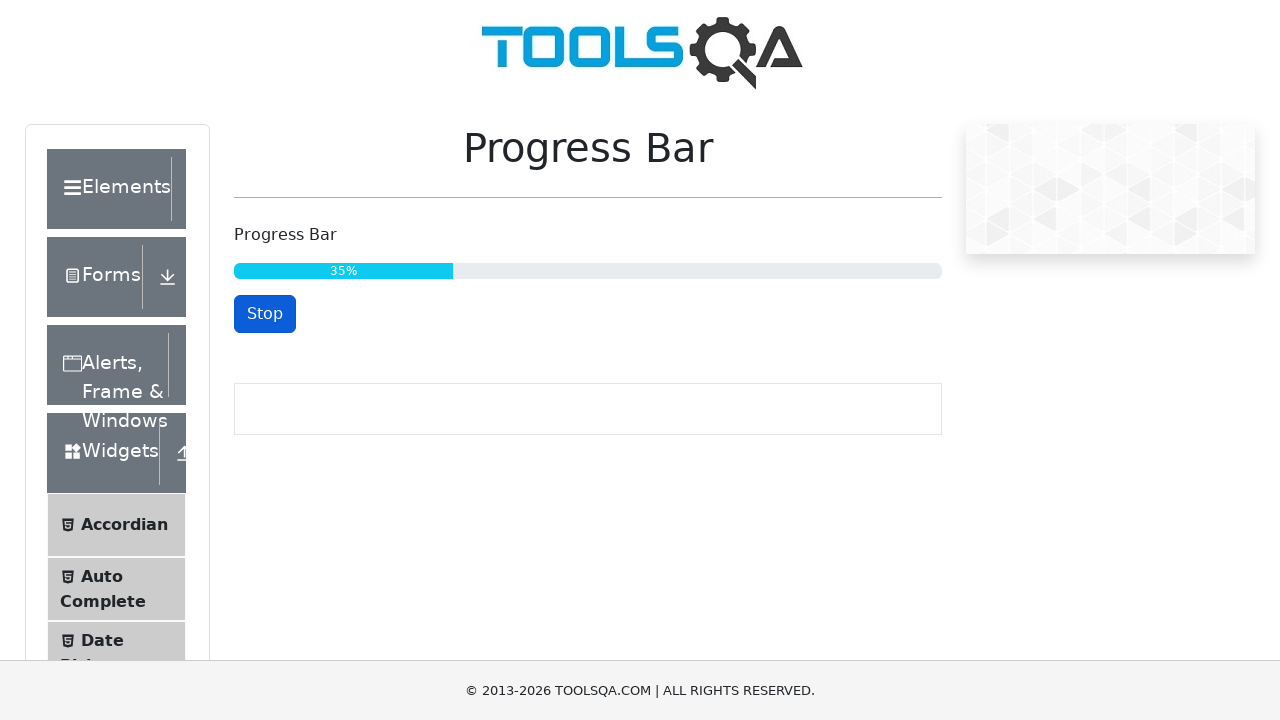

Retrieved progress bar value: 37
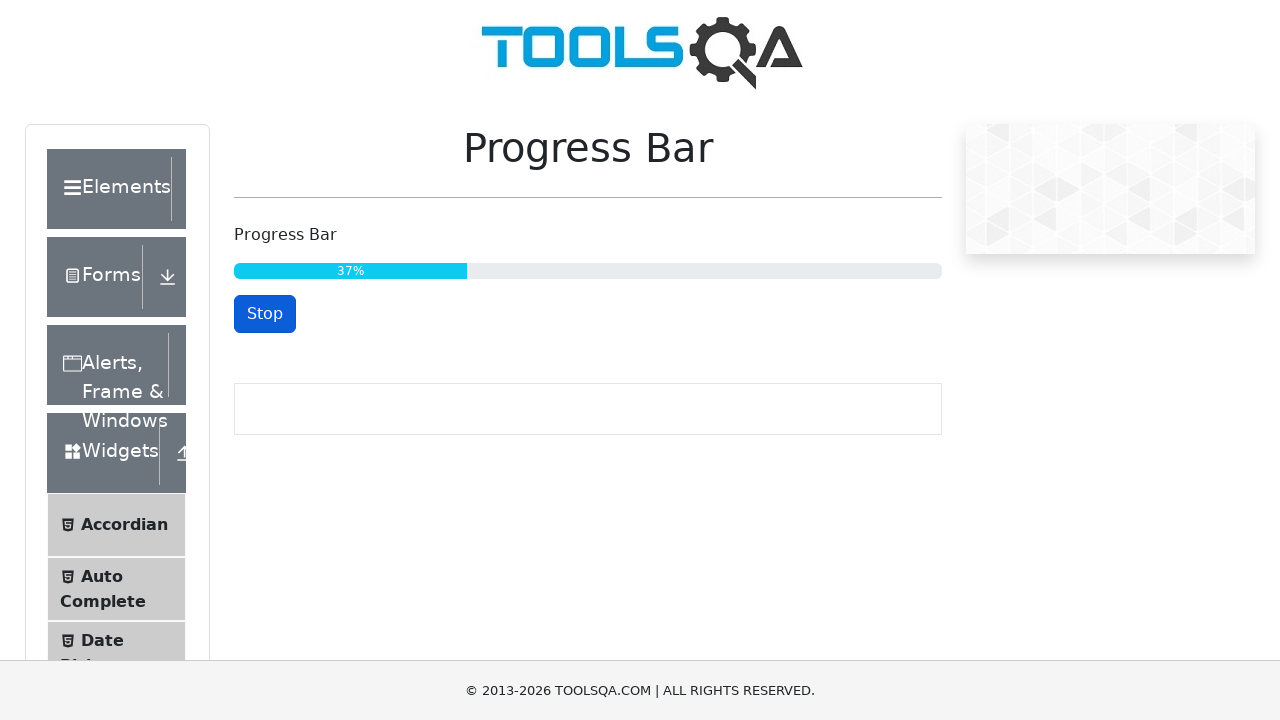

Retrieved progress bar value: 39
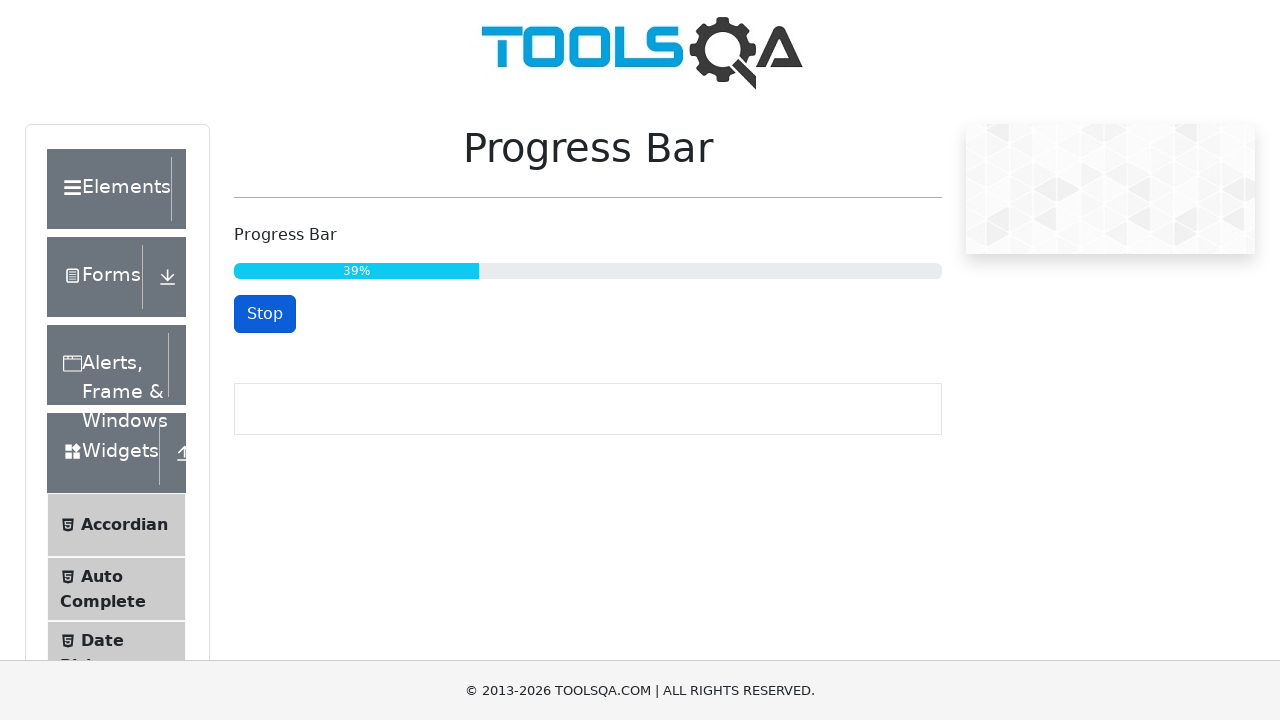

Retrieved progress bar value: 40
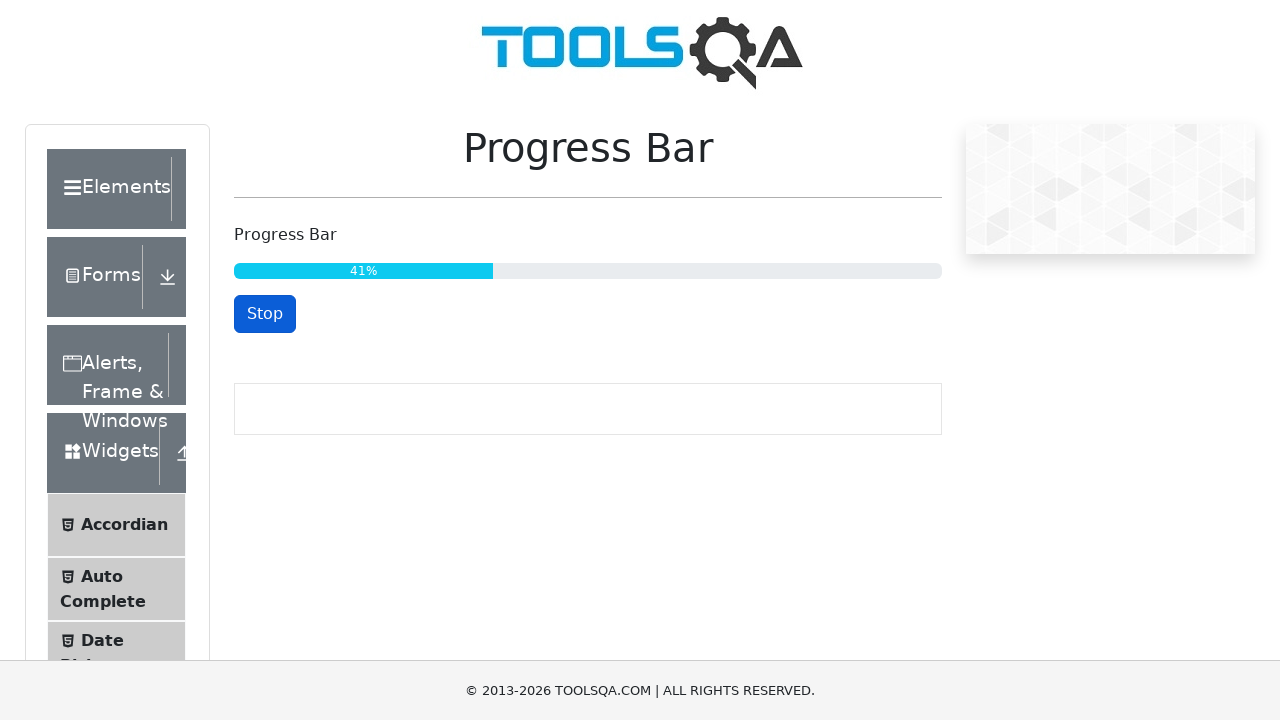

Retrieved progress bar value: 42
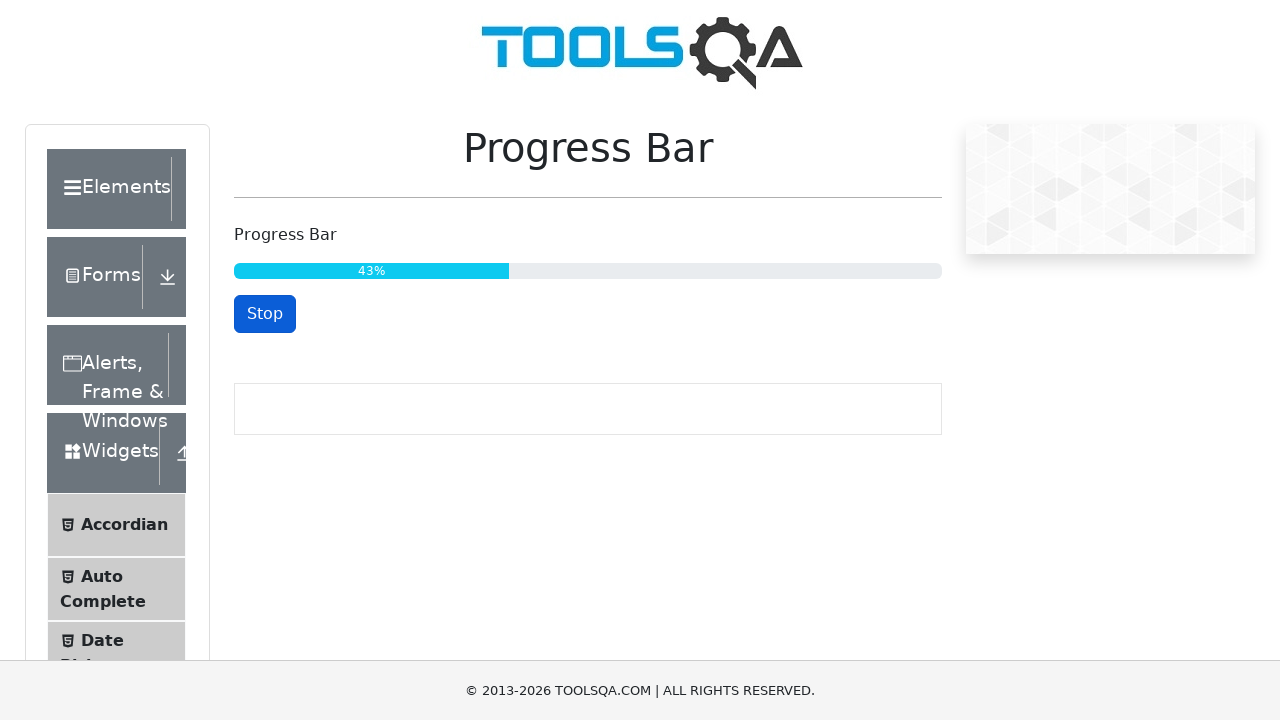

Retrieved progress bar value: 45
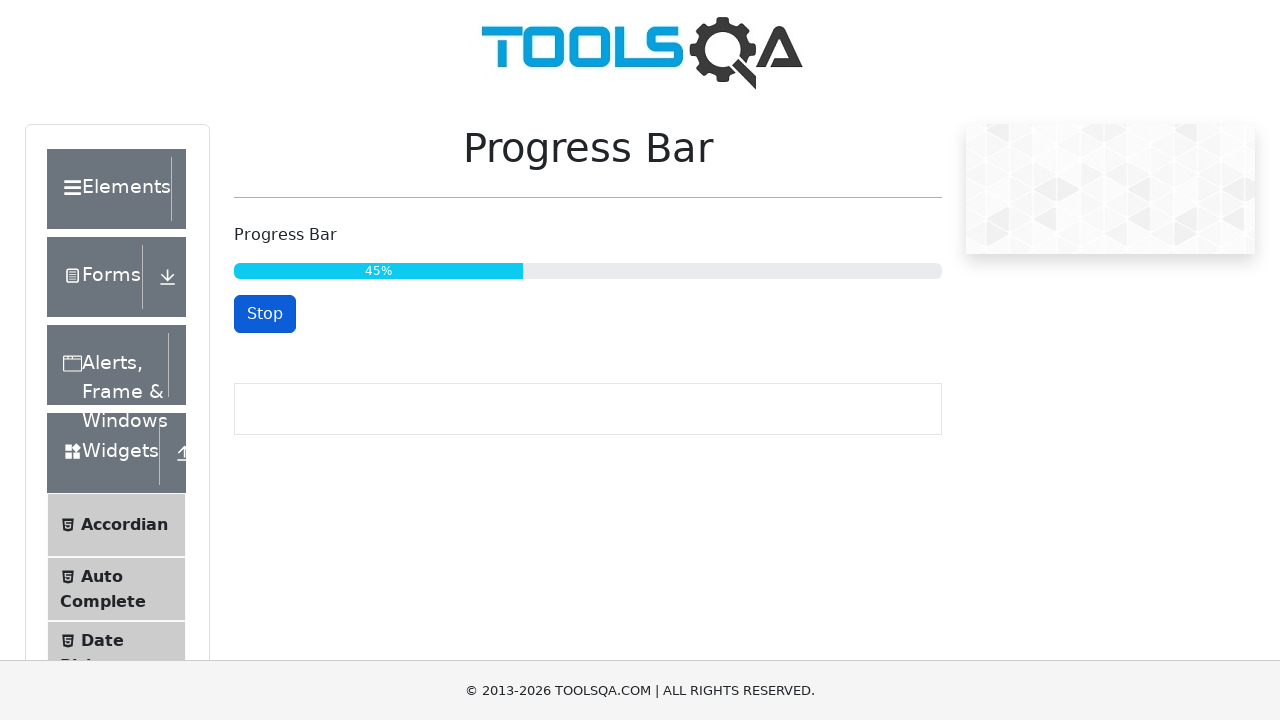

Retrieved progress bar value: 47
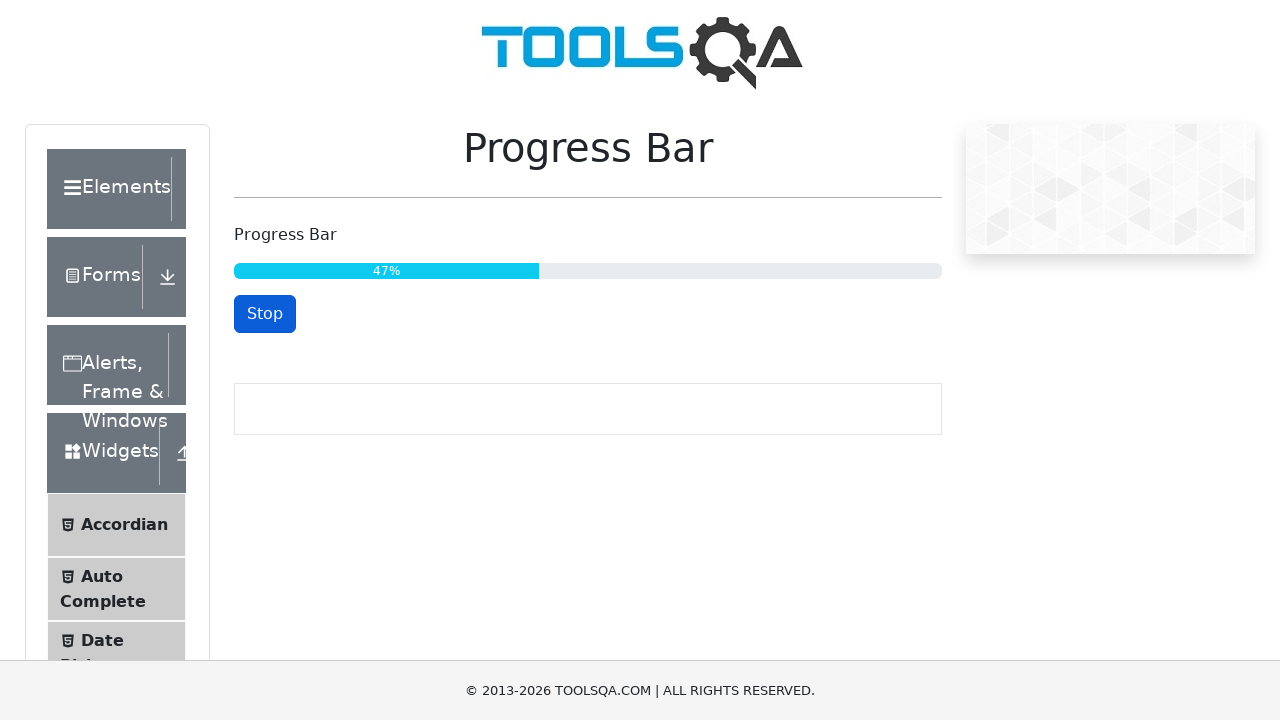

Retrieved progress bar value: 49
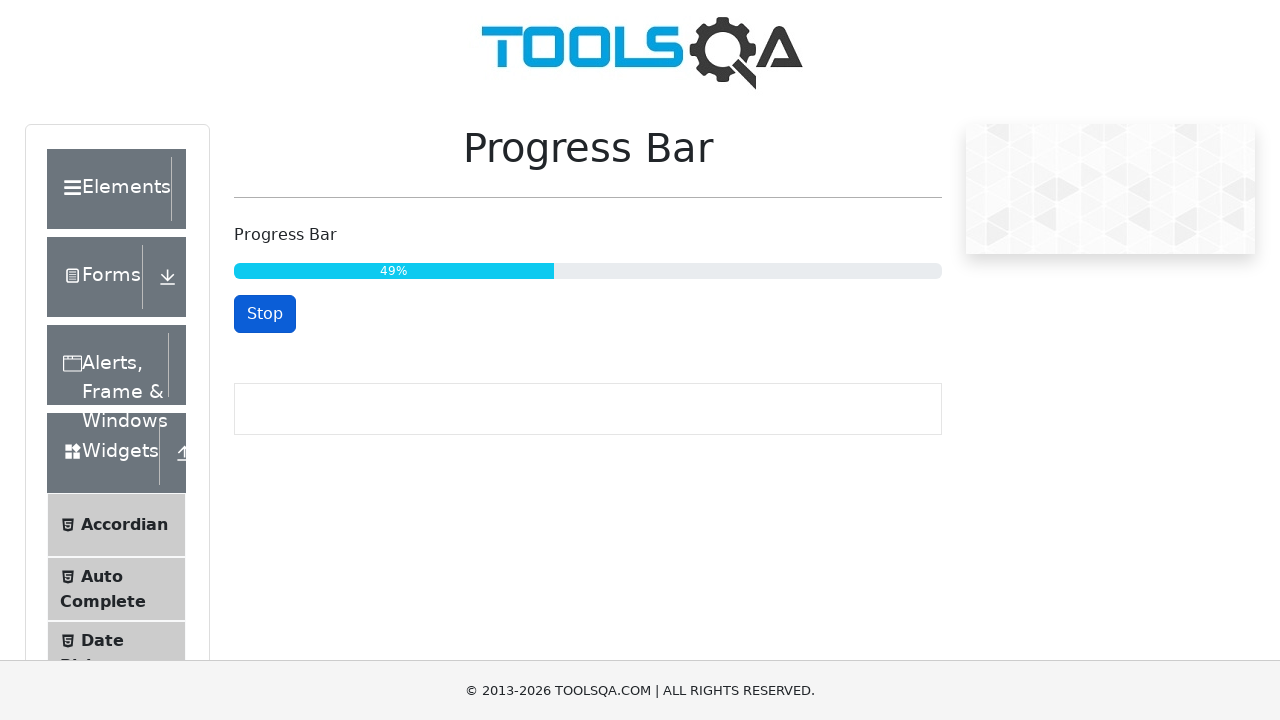

Retrieved progress bar value: 51
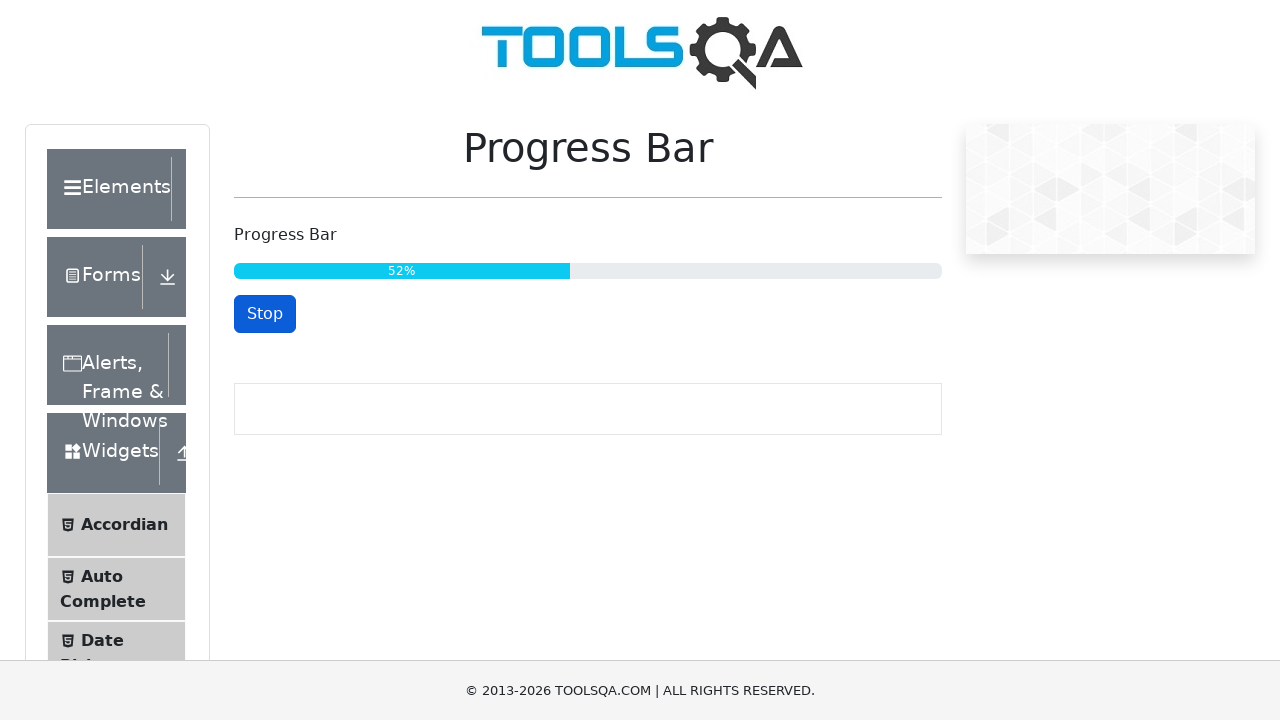

Retrieved progress bar value: 53
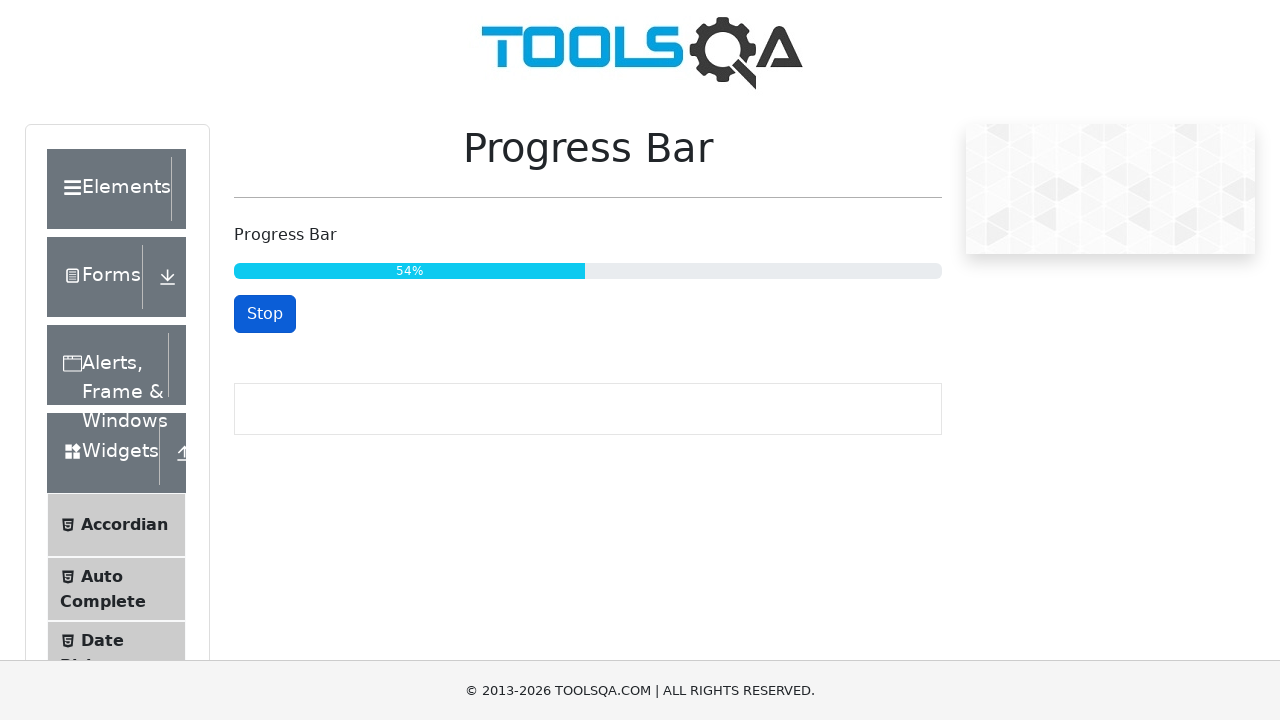

Retrieved progress bar value: 55
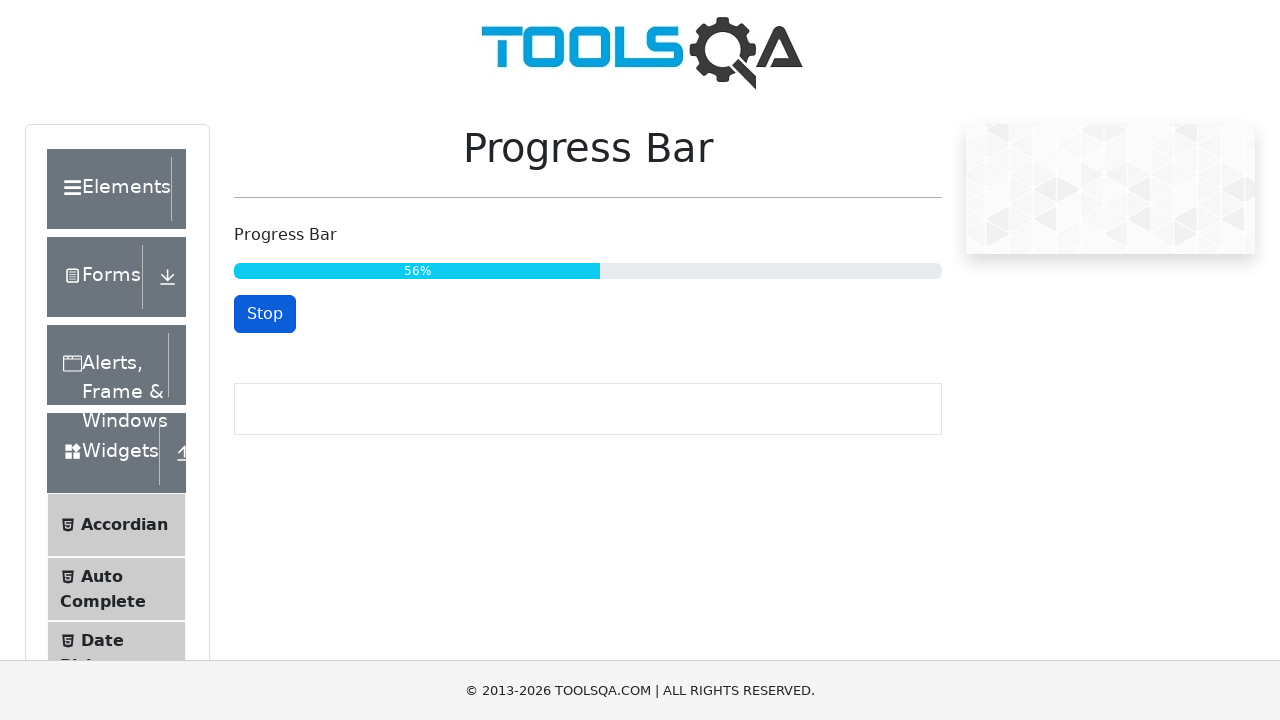

Retrieved progress bar value: 57
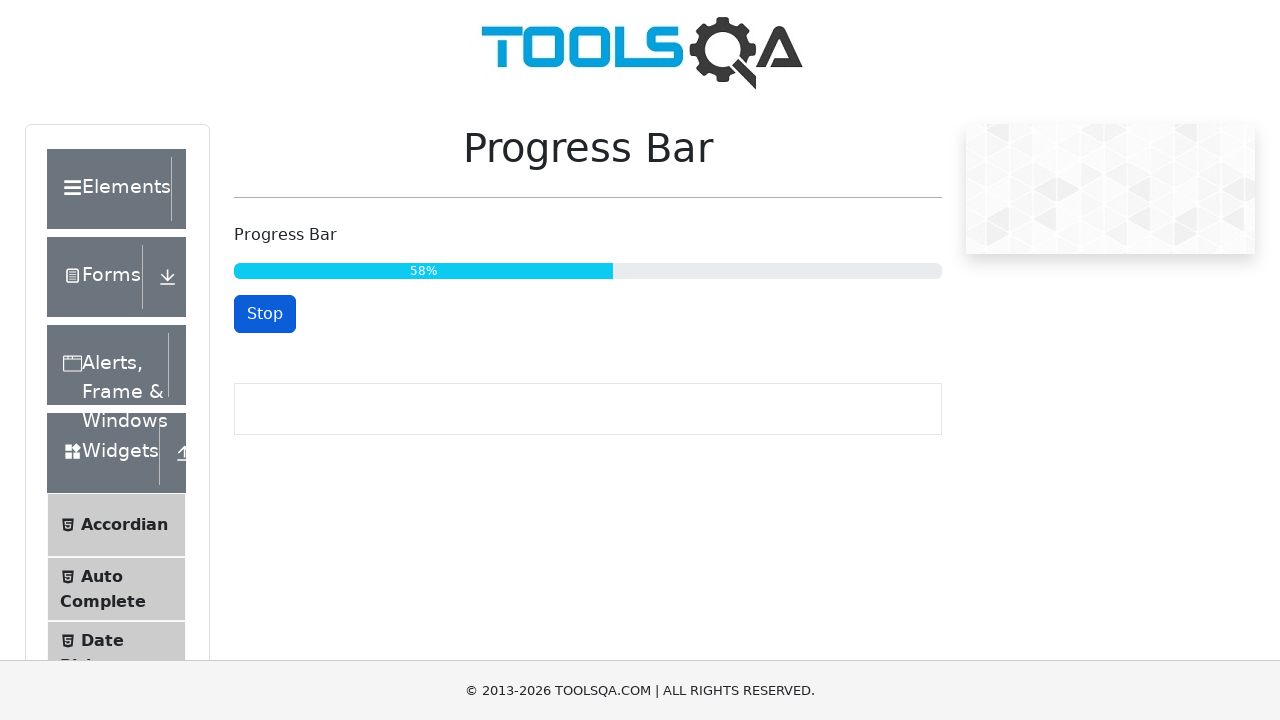

Retrieved progress bar value: 59
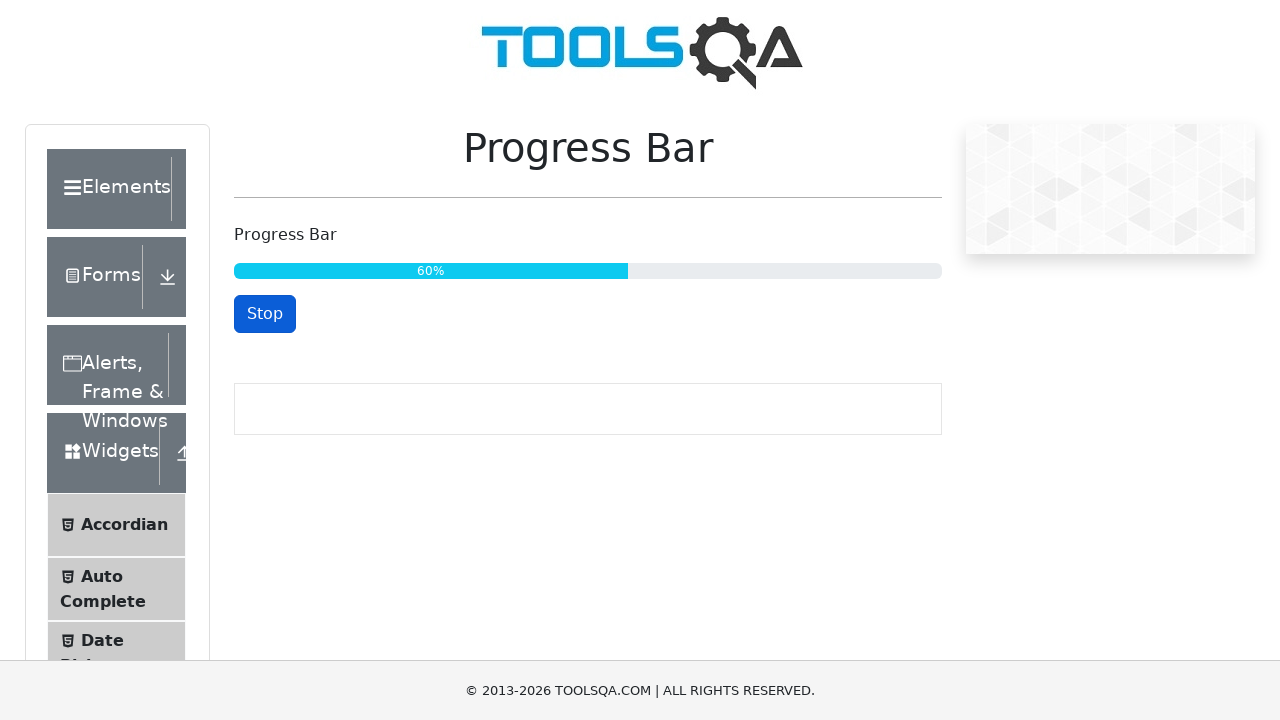

Retrieved progress bar value: 61
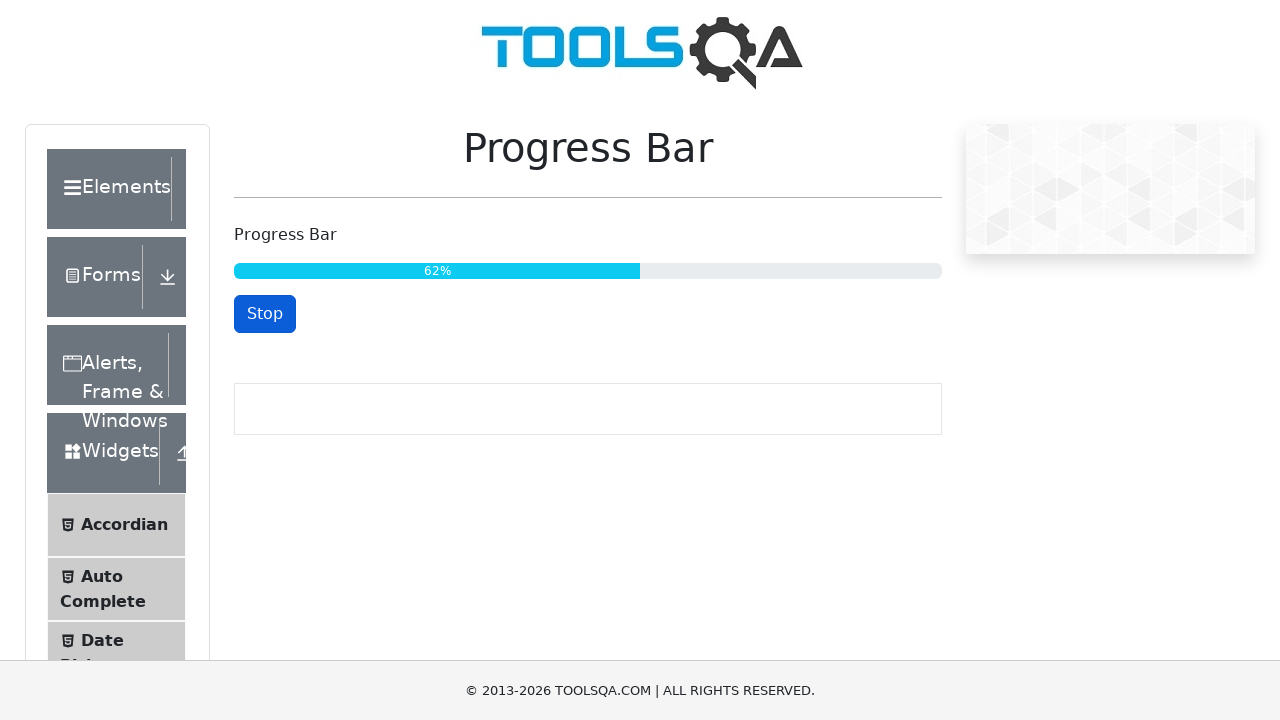

Retrieved progress bar value: 63
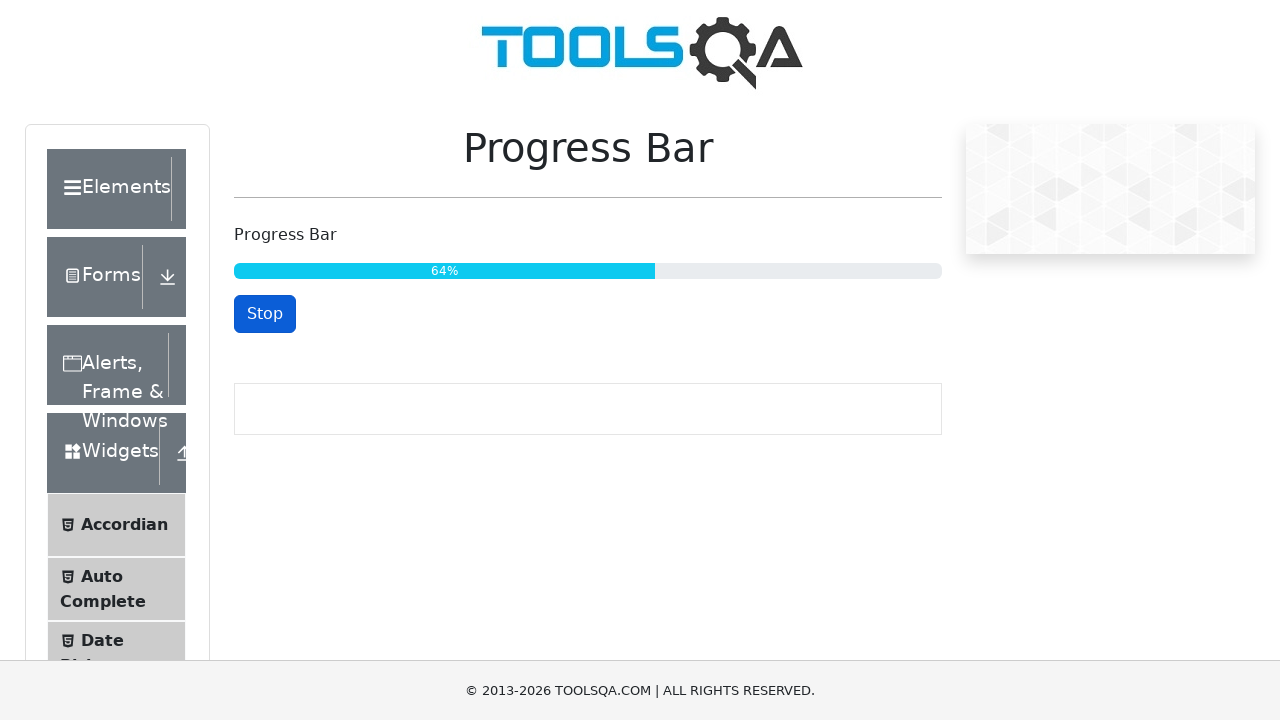

Retrieved progress bar value: 65
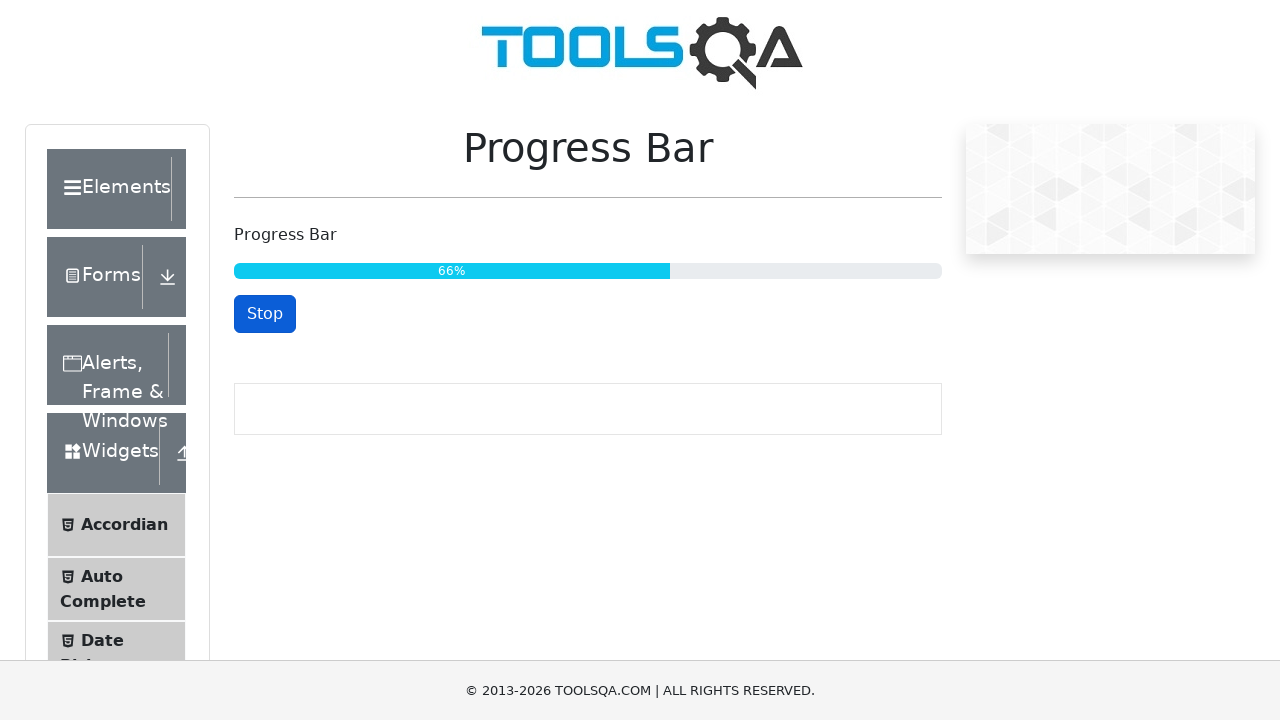

Retrieved progress bar value: 67
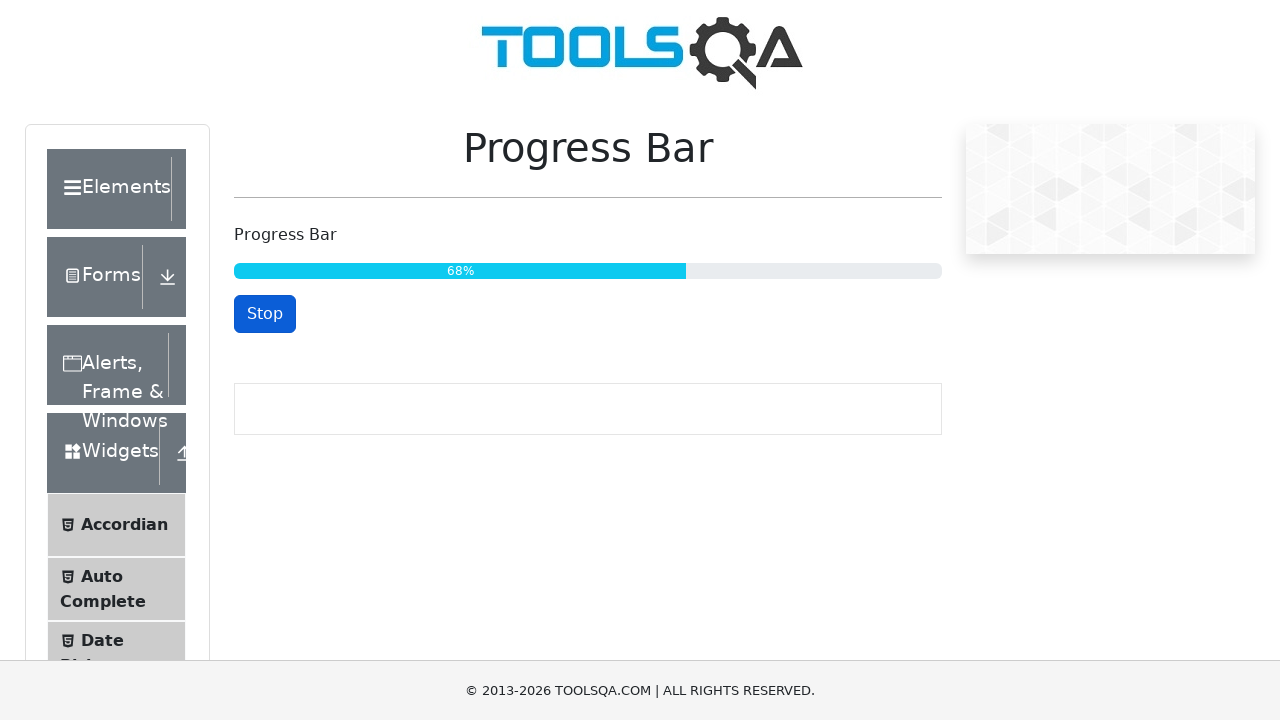

Retrieved progress bar value: 70
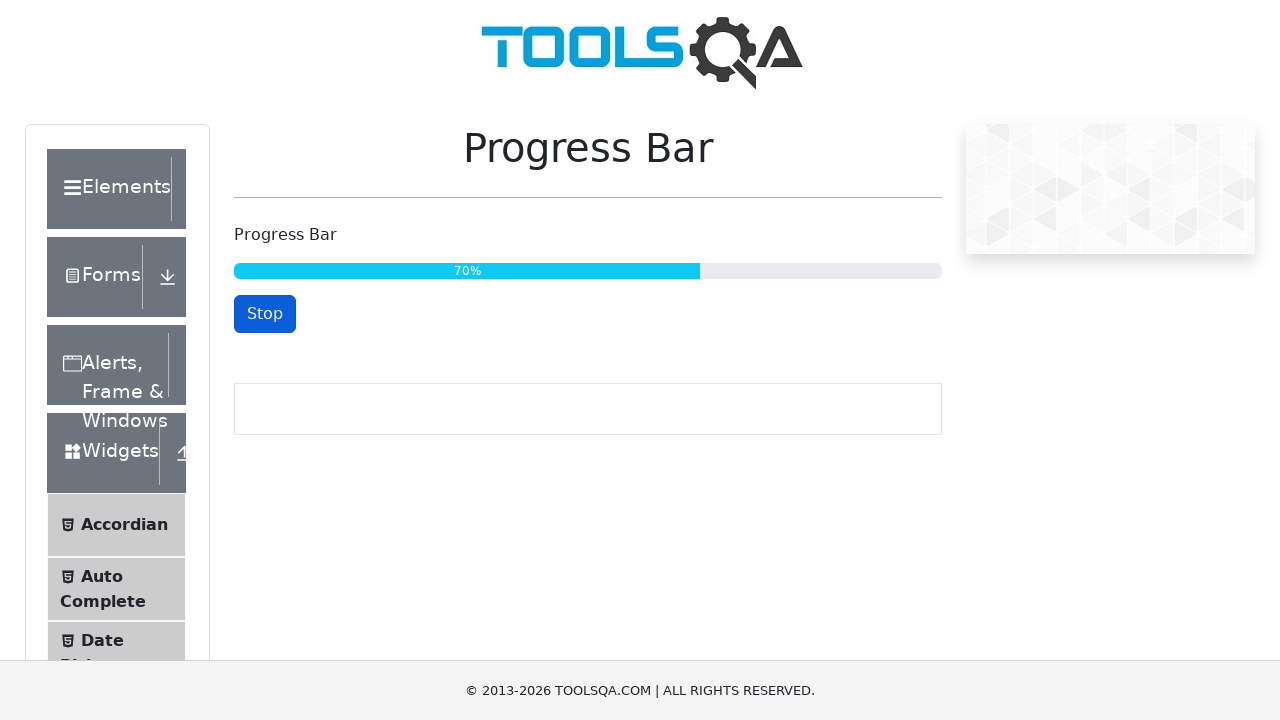

Retrieved progress bar value: 72
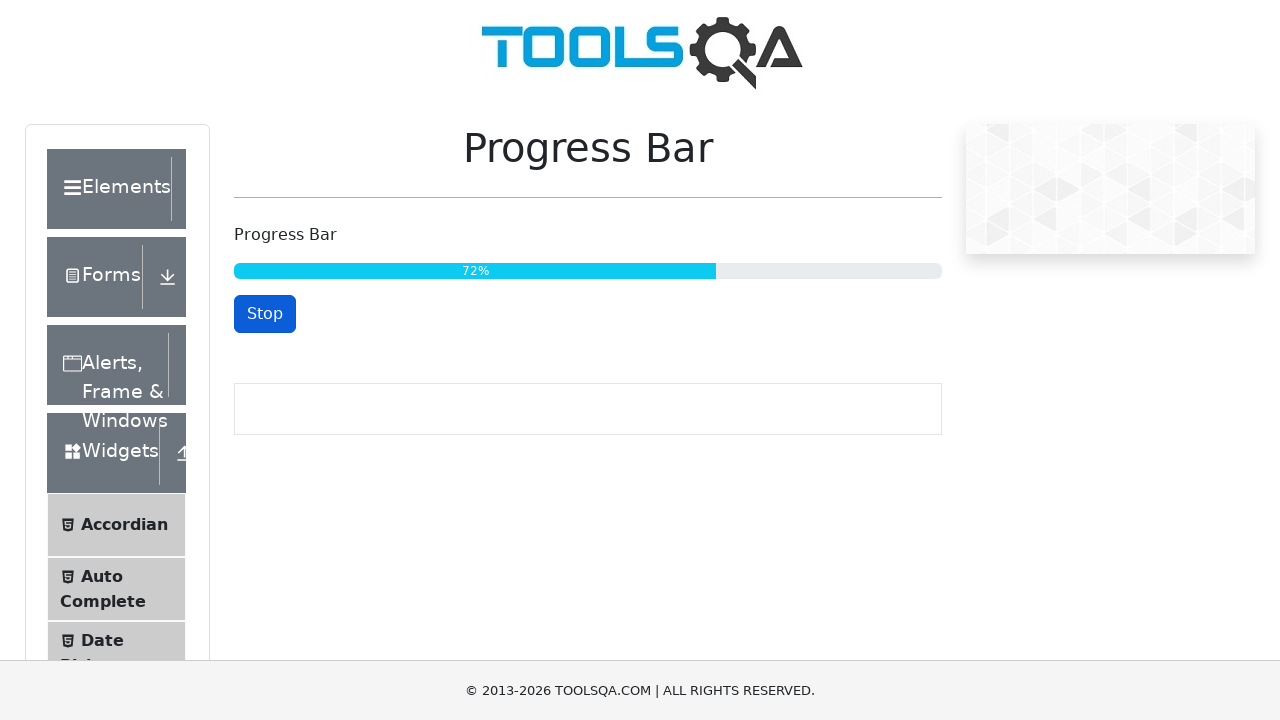

Retrieved progress bar value: 74
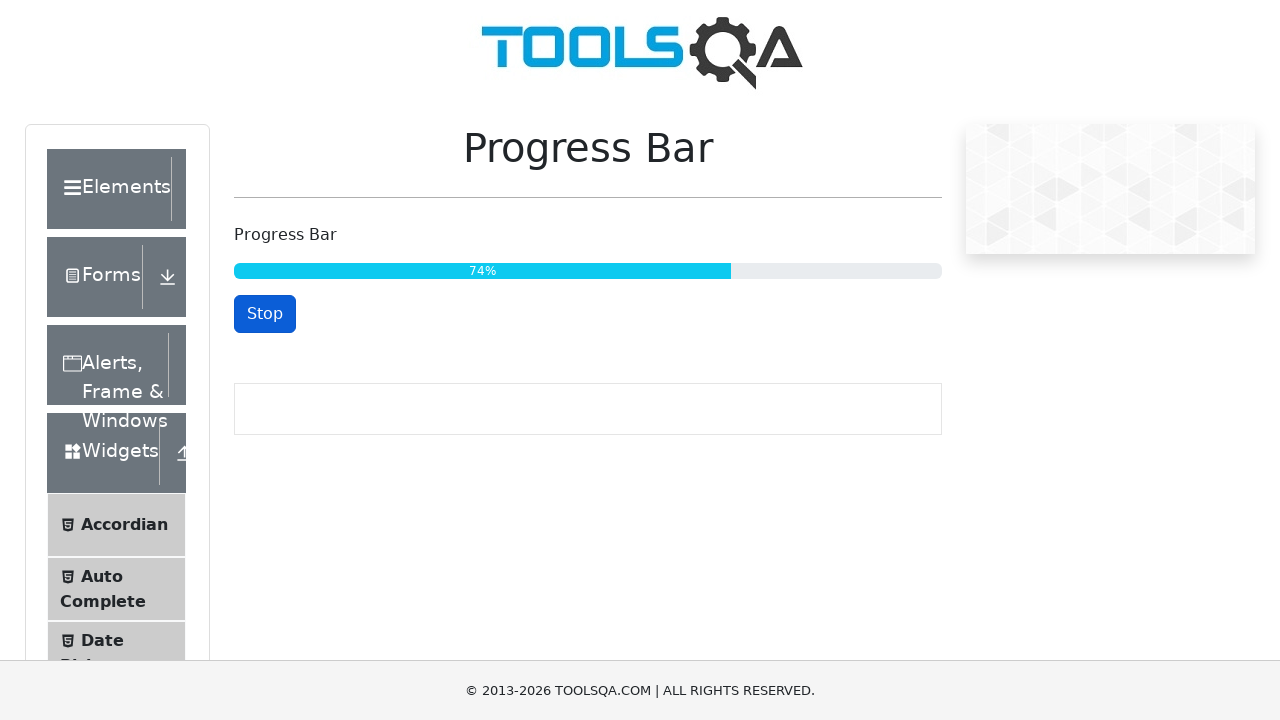

Retrieved progress bar value: 76
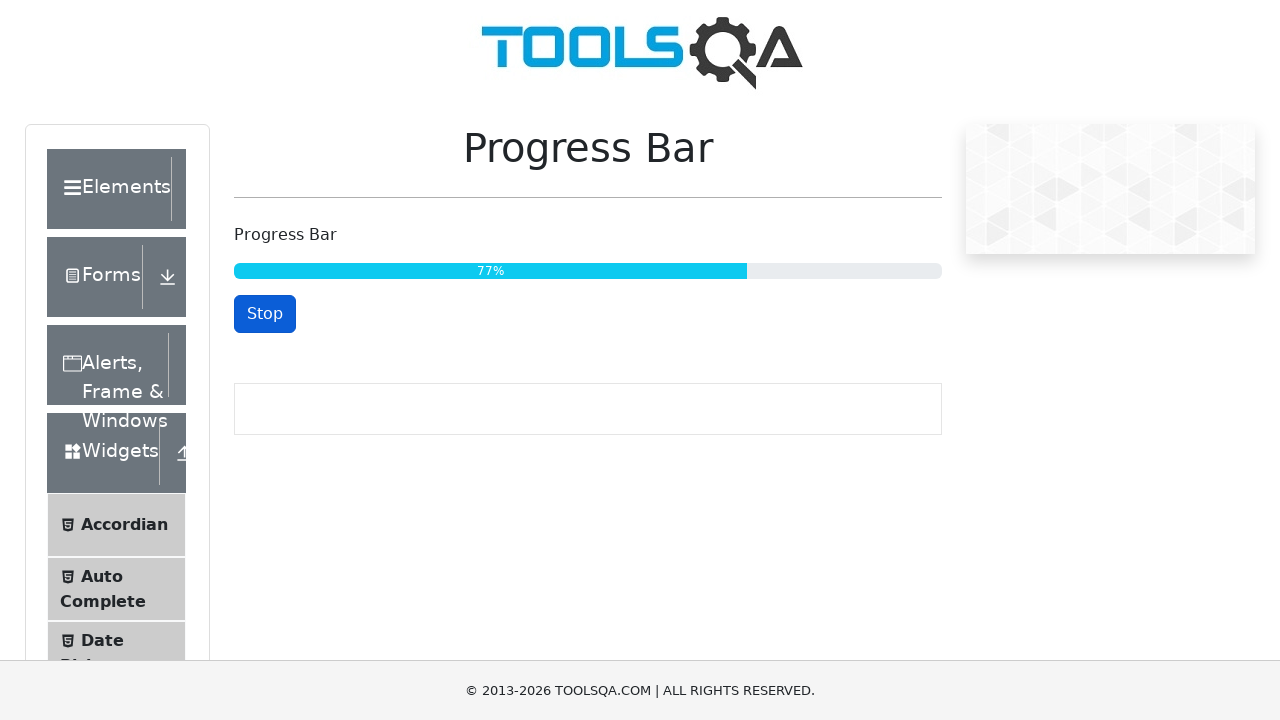

Retrieved progress bar value: 78
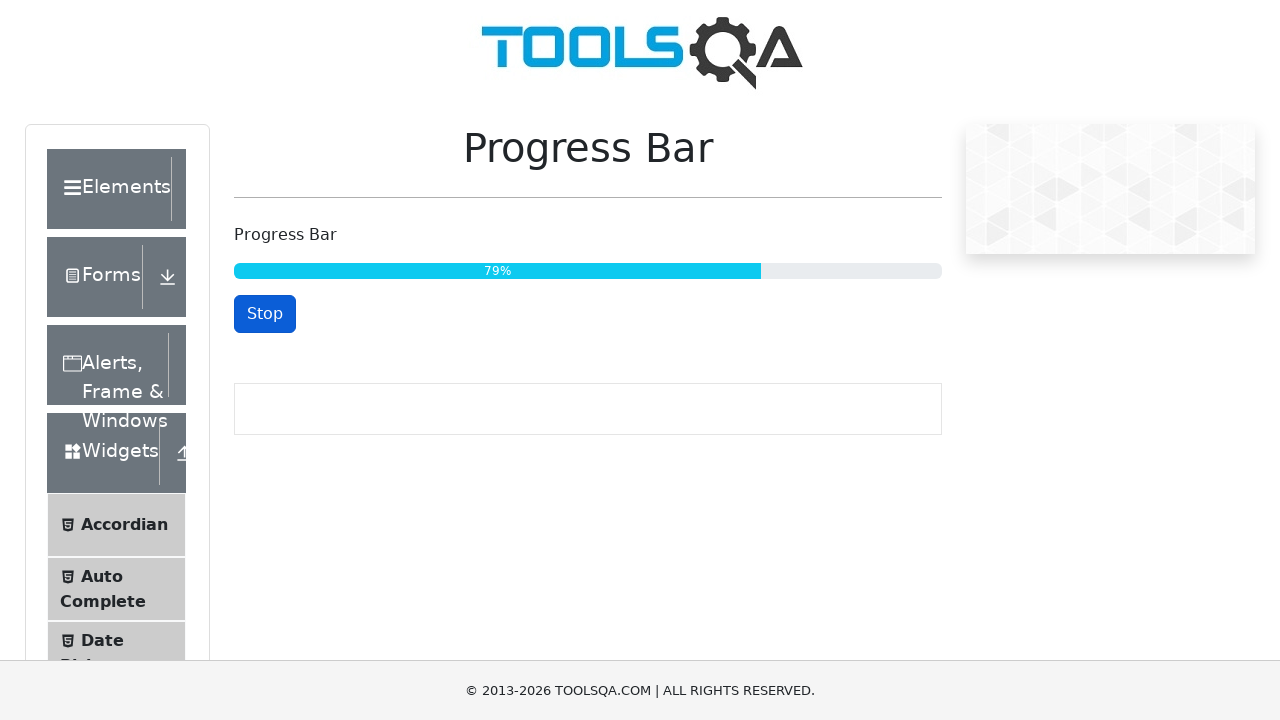

Retrieved progress bar value: 80
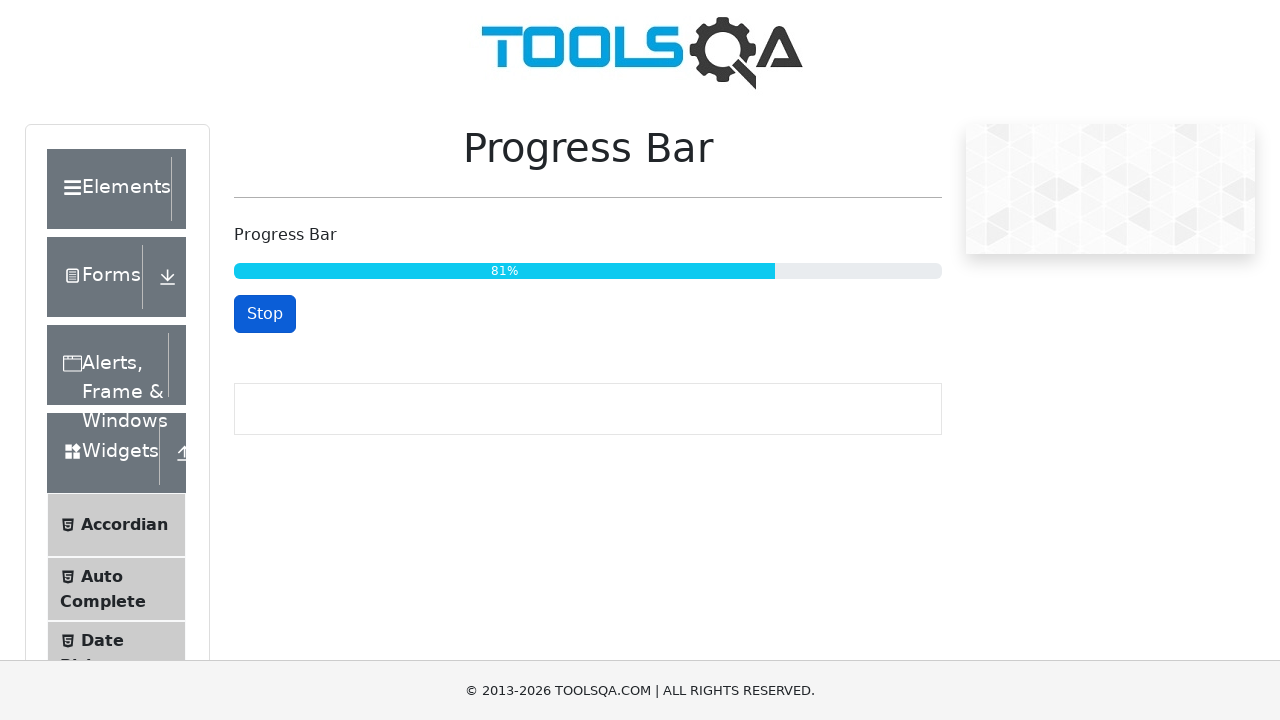

Retrieved progress bar value: 82
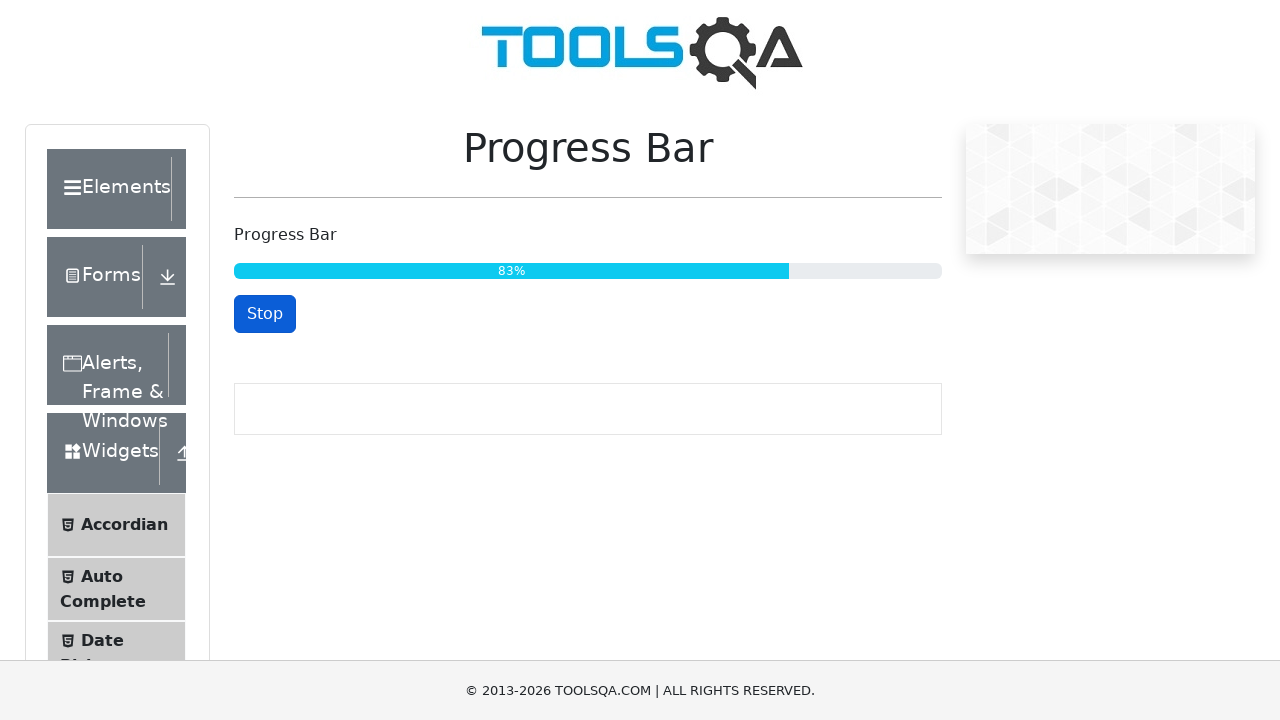

Clicked stop button after progress exceeded 80% at (265, 314) on #startStopButton
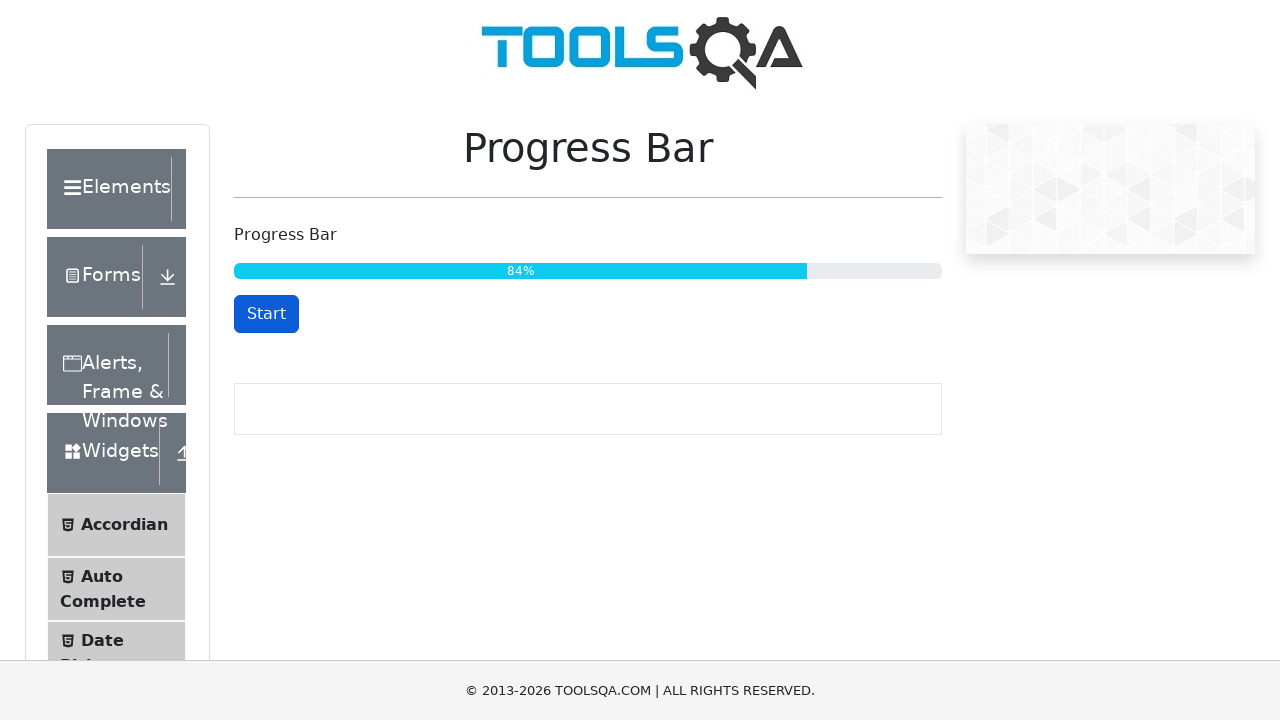

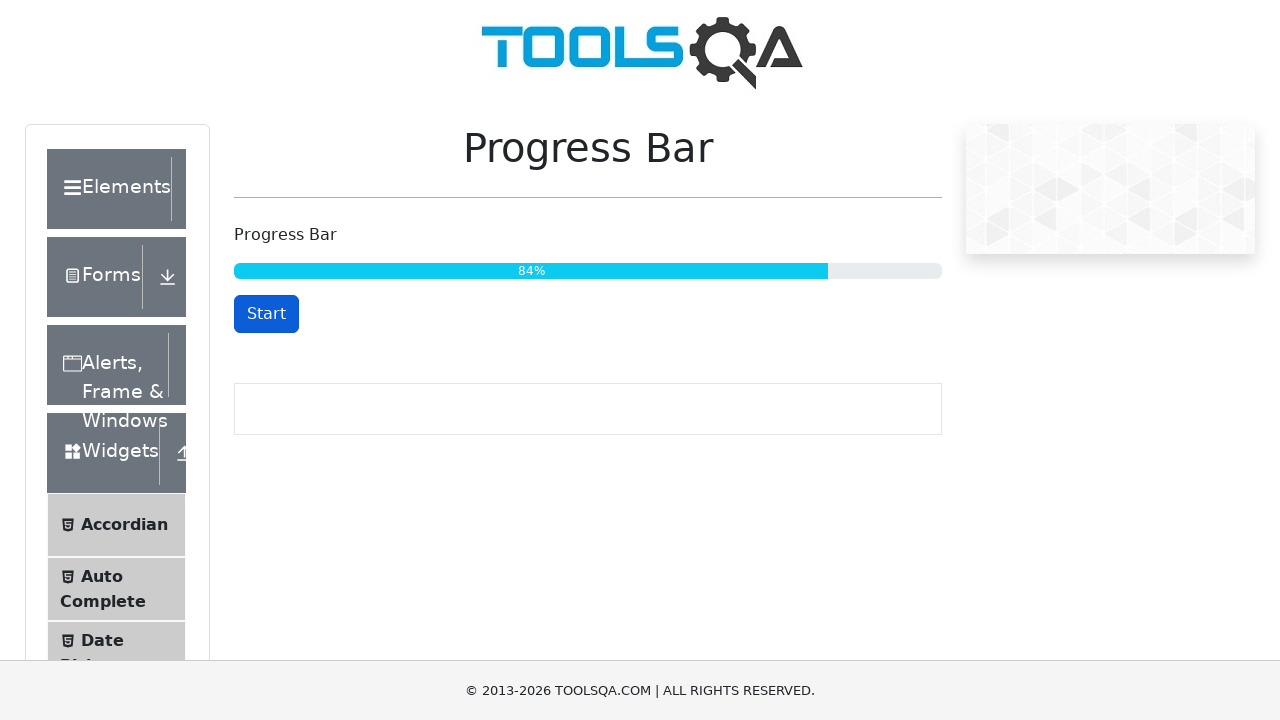